Tests infinite scroll functionality by scrolling down 750 pixels 10 times, then scrolling back up 750 pixels 10 times

Starting URL: https://practice.cydeo.com/infinite_scroll

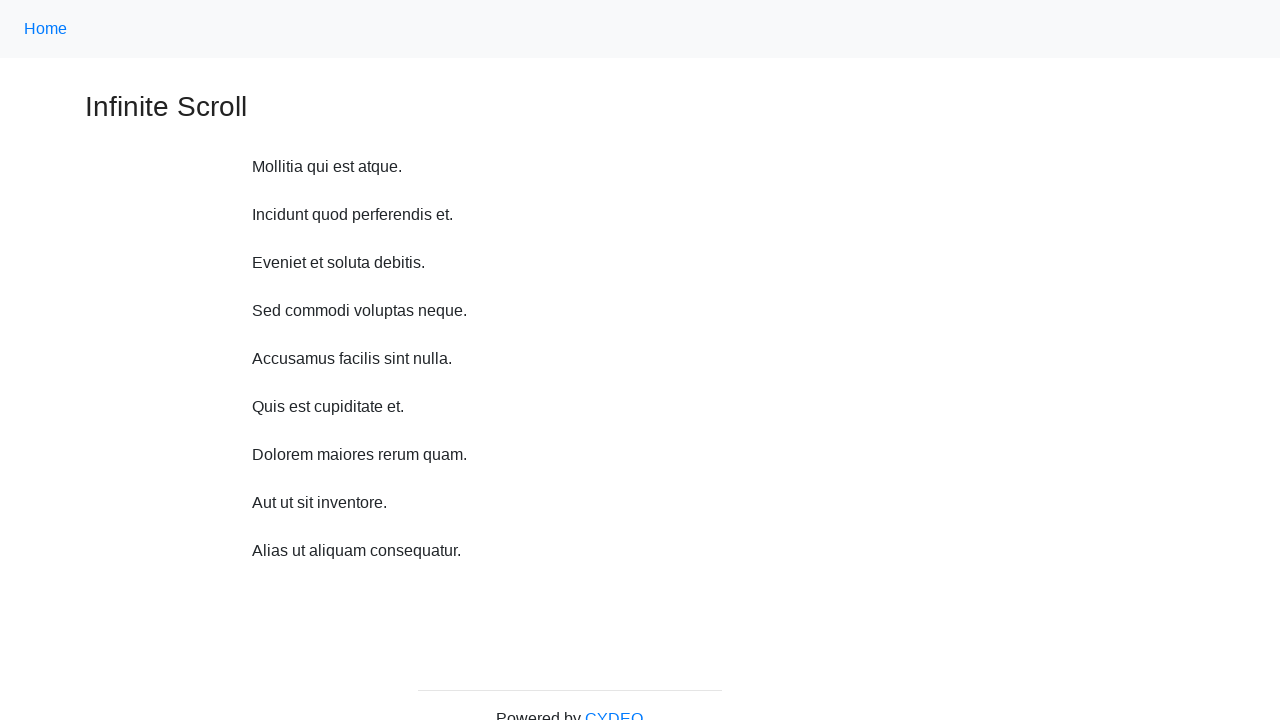

Scrolled down 750 pixels (scroll down iteration 1/10)
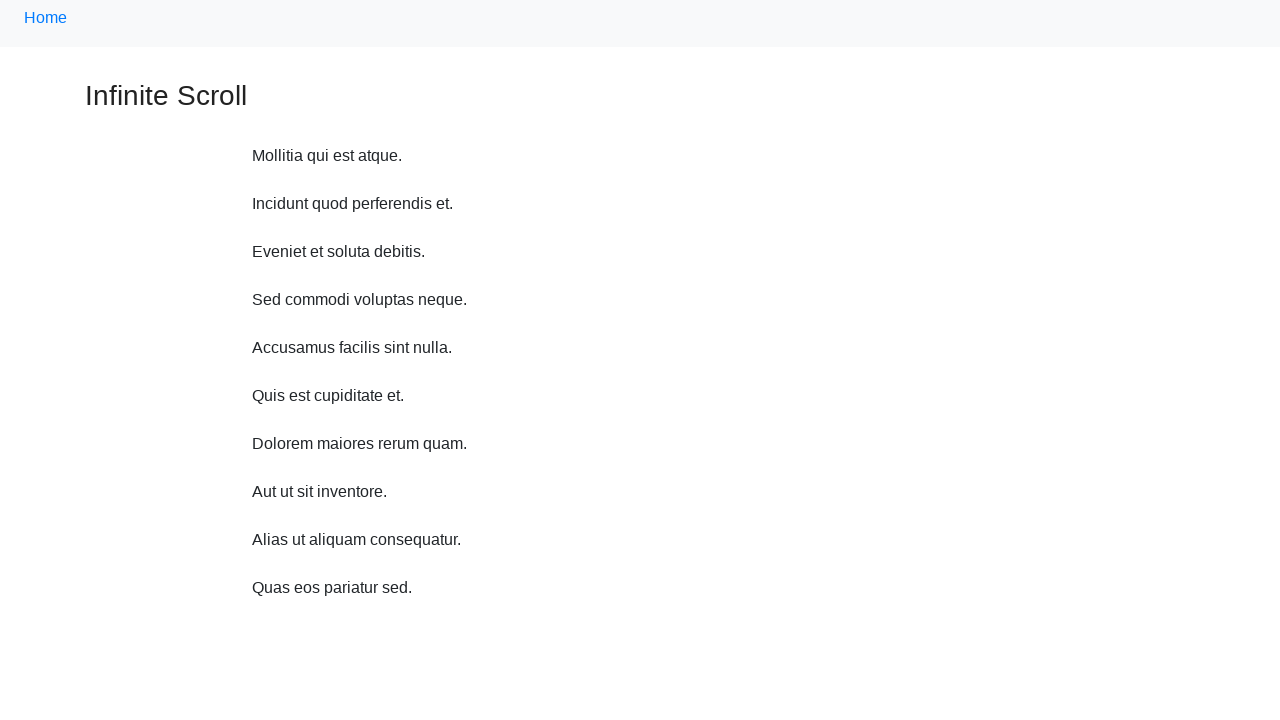

Waited 2 seconds after scrolling down (iteration 1/10)
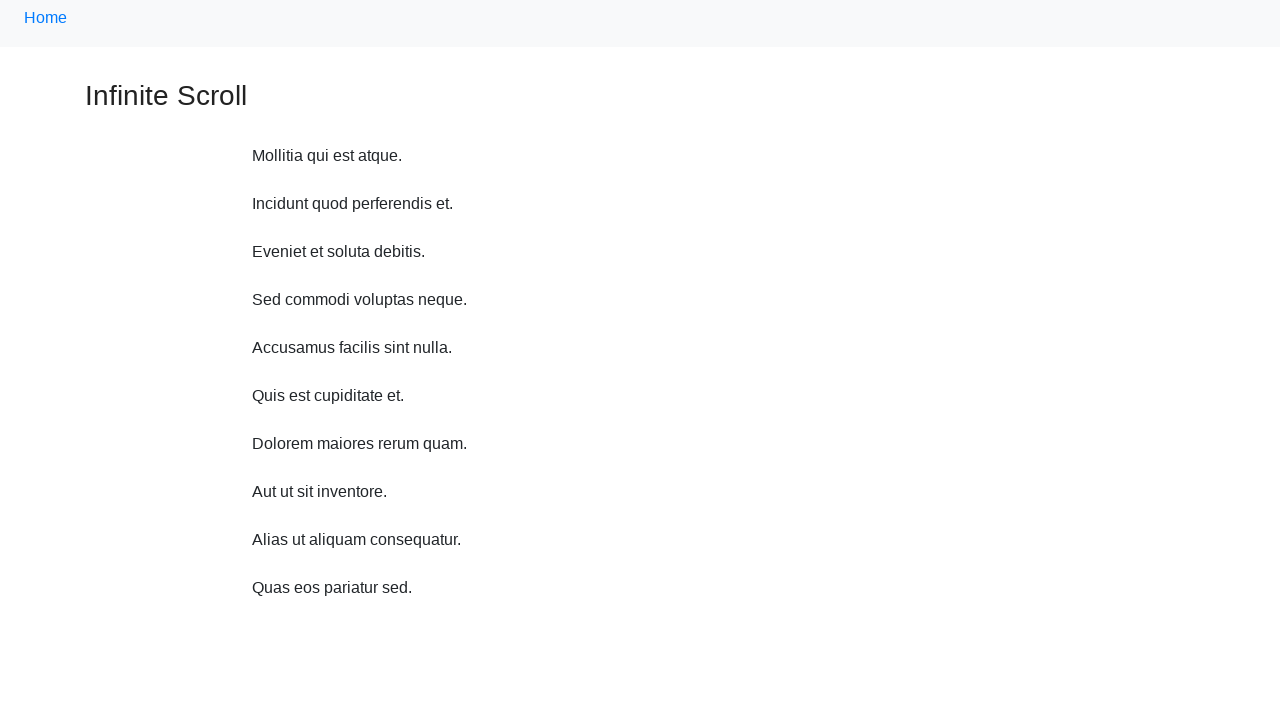

Scrolled down 750 pixels (scroll down iteration 2/10)
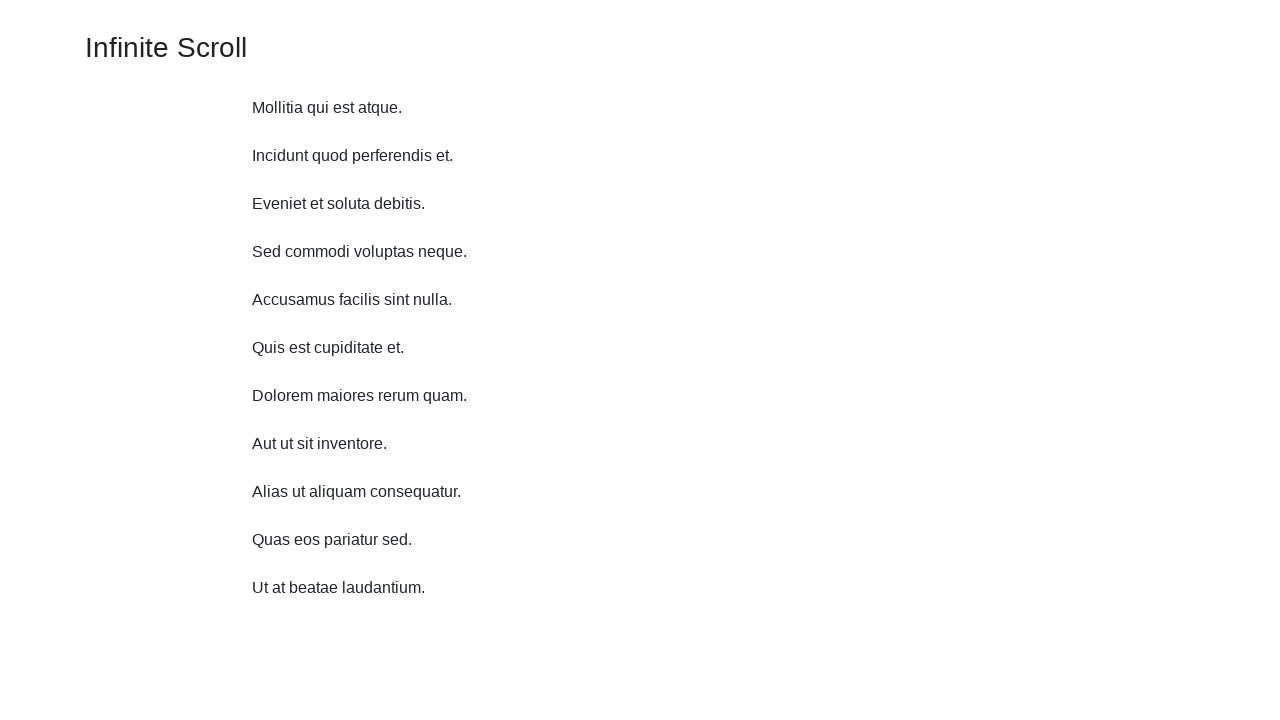

Waited 2 seconds after scrolling down (iteration 2/10)
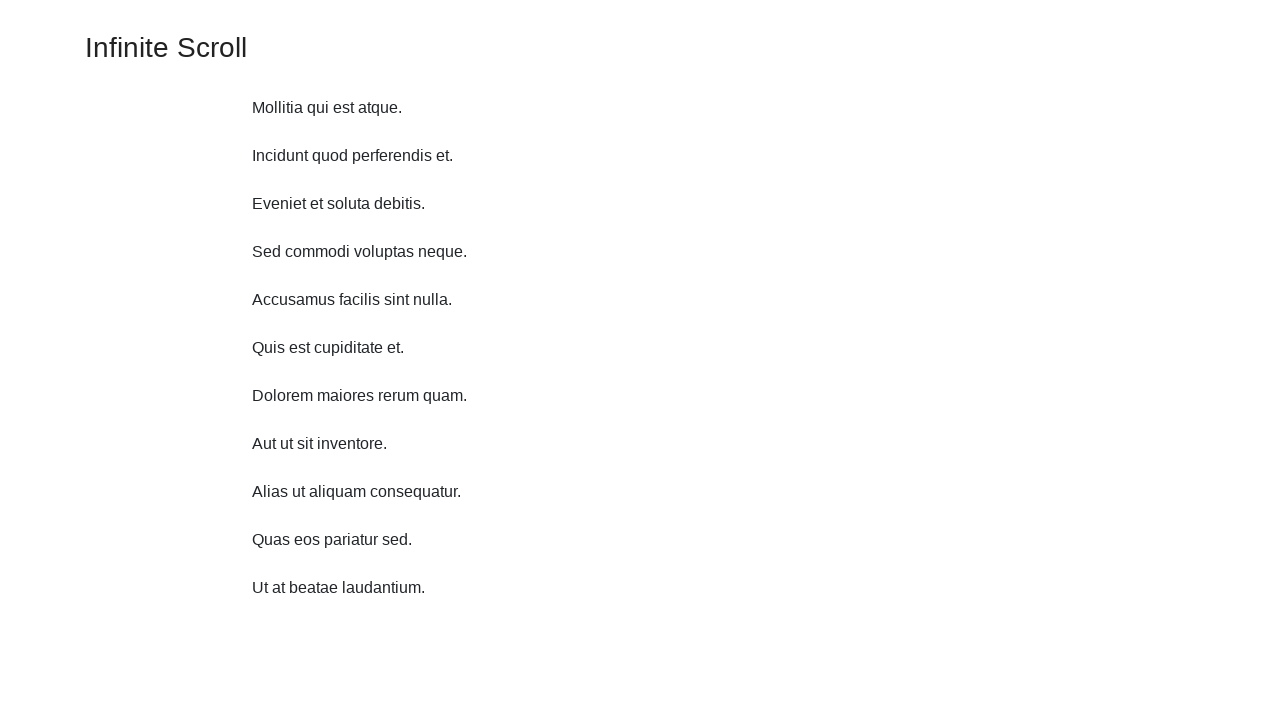

Scrolled down 750 pixels (scroll down iteration 3/10)
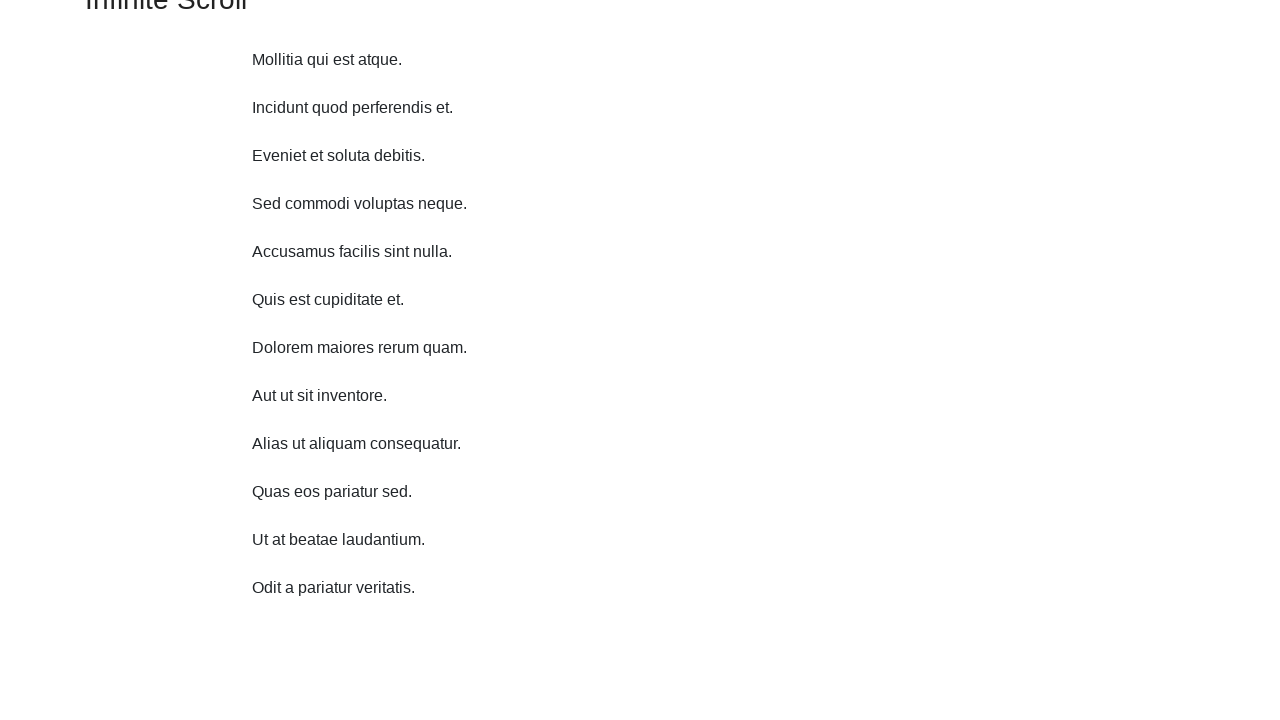

Waited 2 seconds after scrolling down (iteration 3/10)
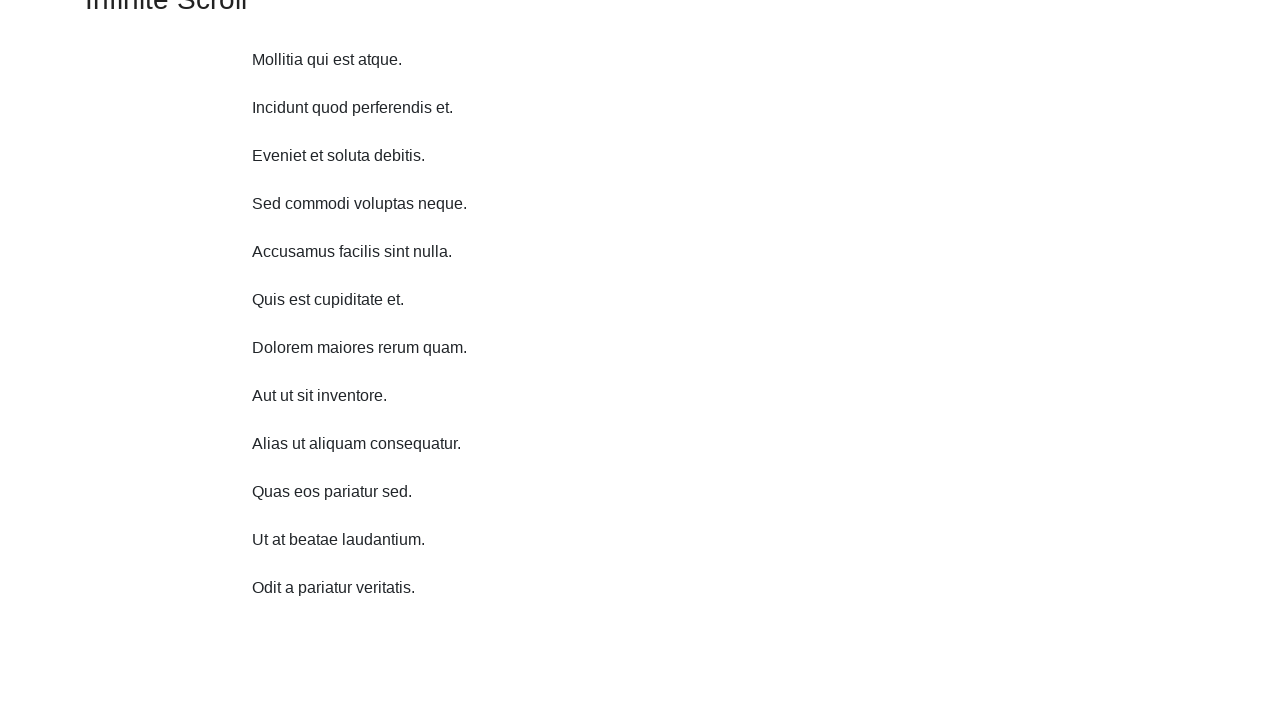

Scrolled down 750 pixels (scroll down iteration 4/10)
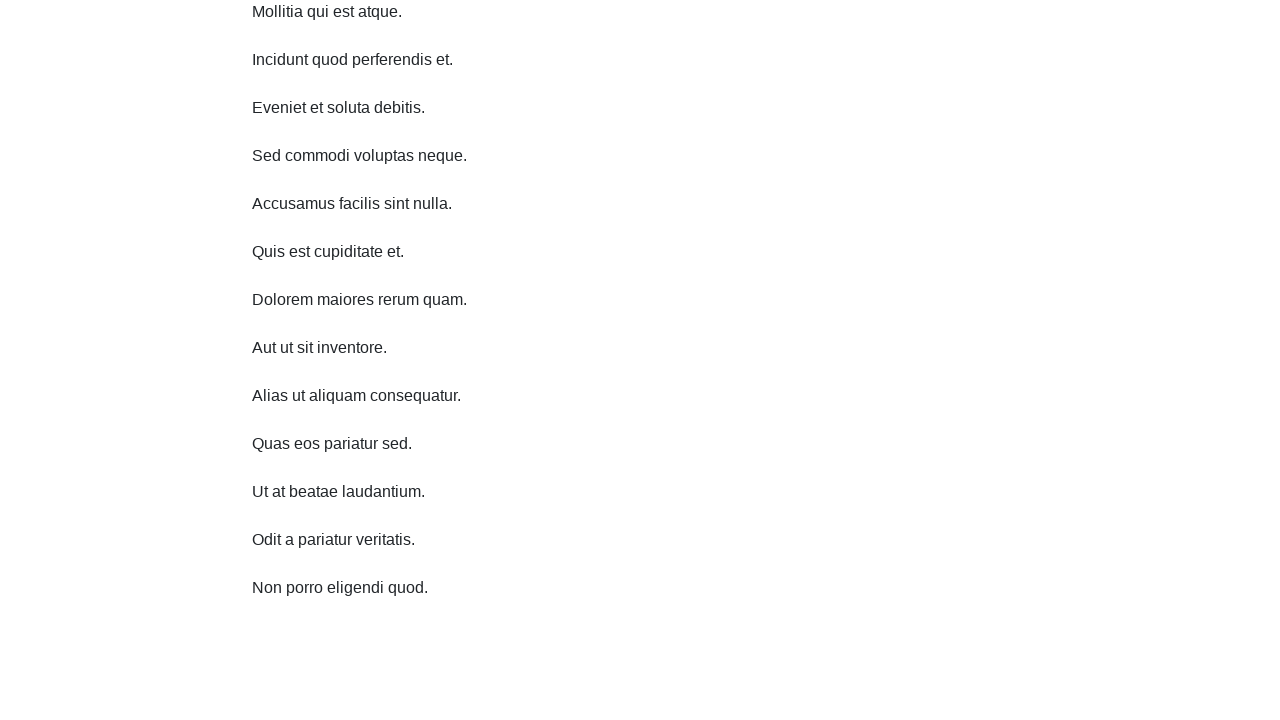

Waited 2 seconds after scrolling down (iteration 4/10)
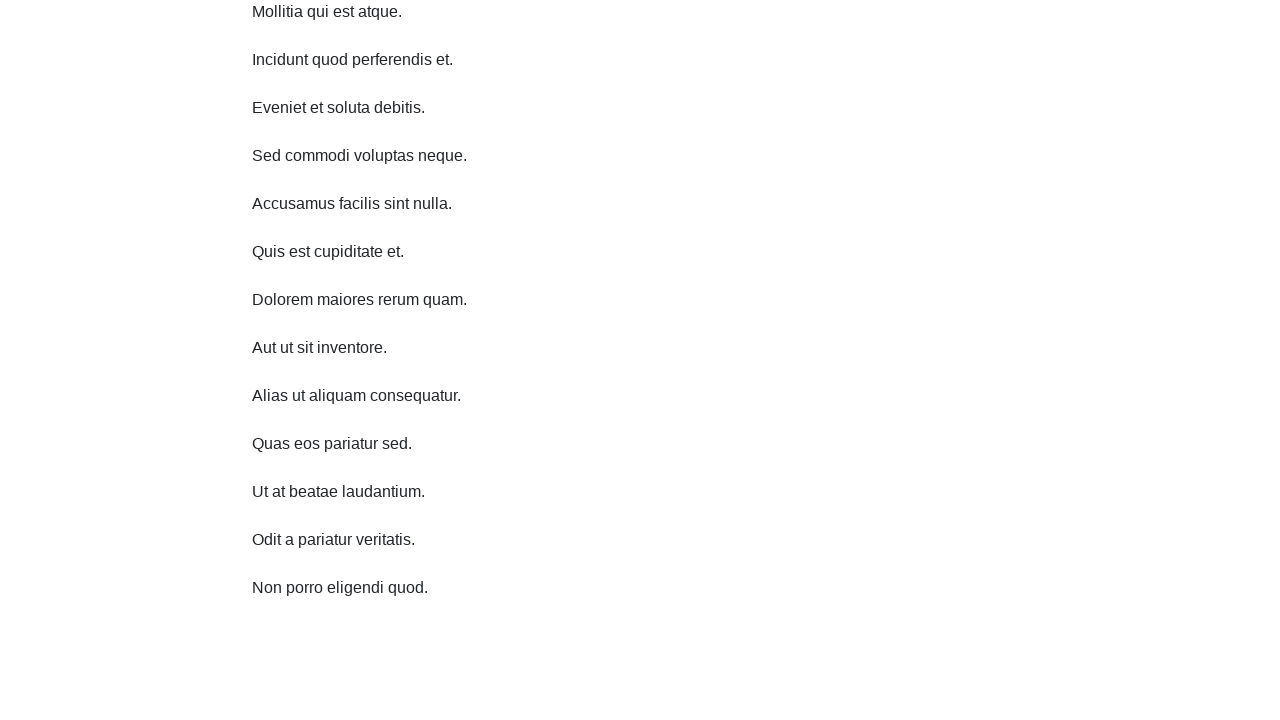

Scrolled down 750 pixels (scroll down iteration 5/10)
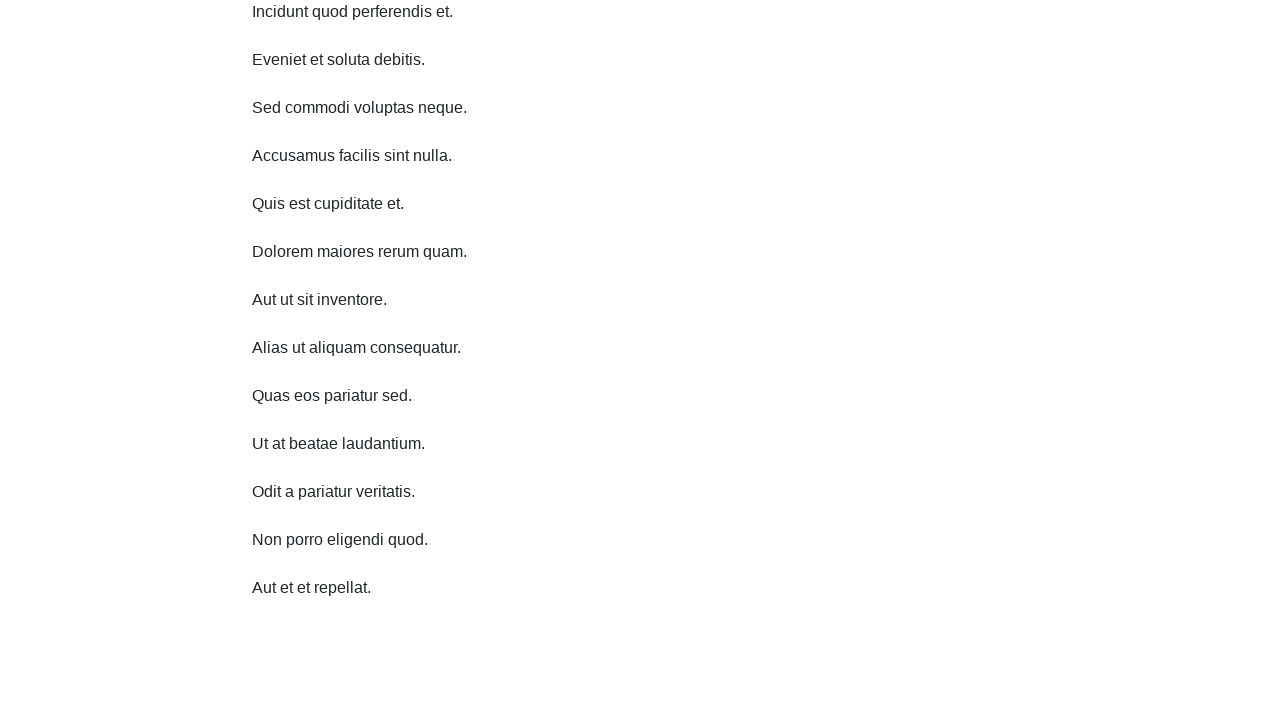

Waited 2 seconds after scrolling down (iteration 5/10)
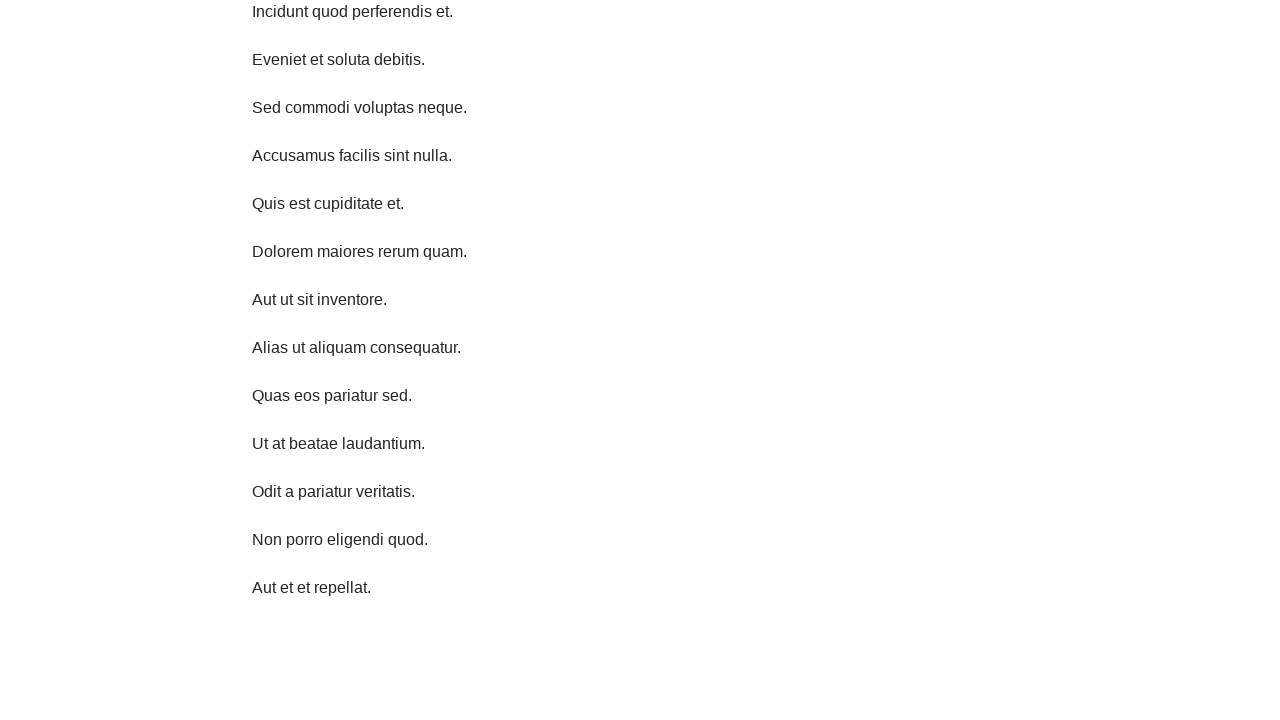

Scrolled down 750 pixels (scroll down iteration 6/10)
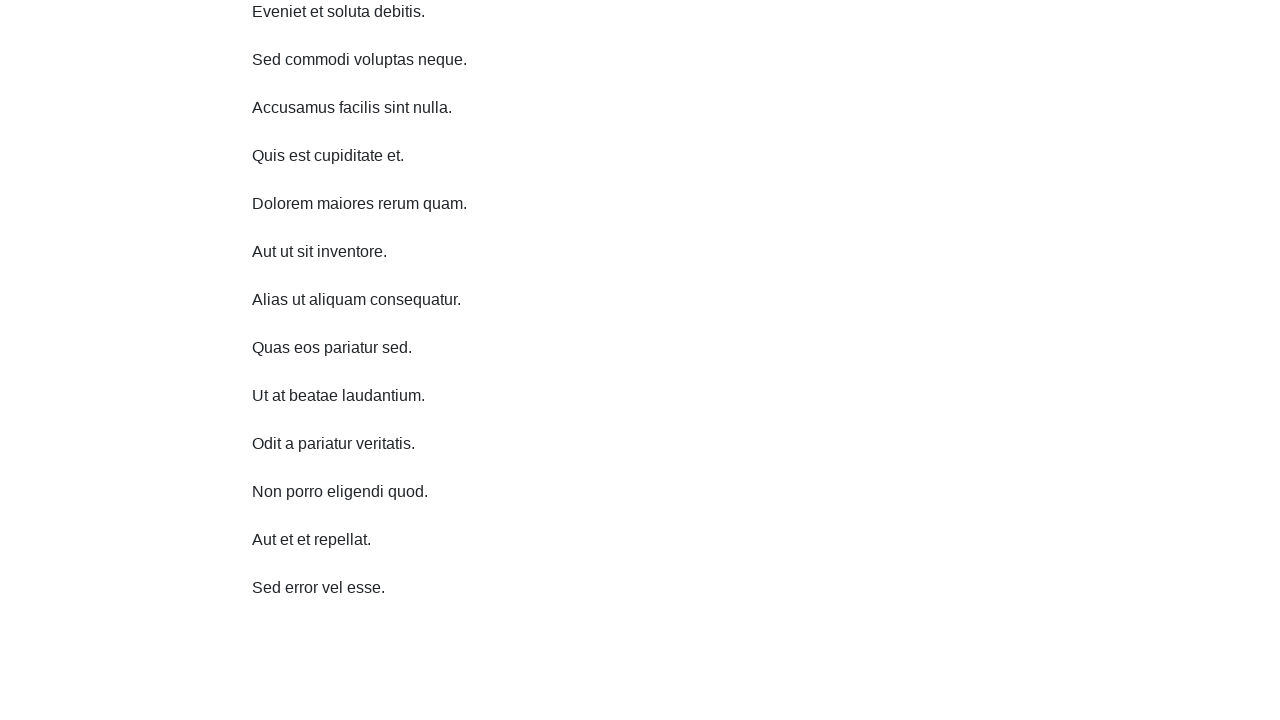

Waited 2 seconds after scrolling down (iteration 6/10)
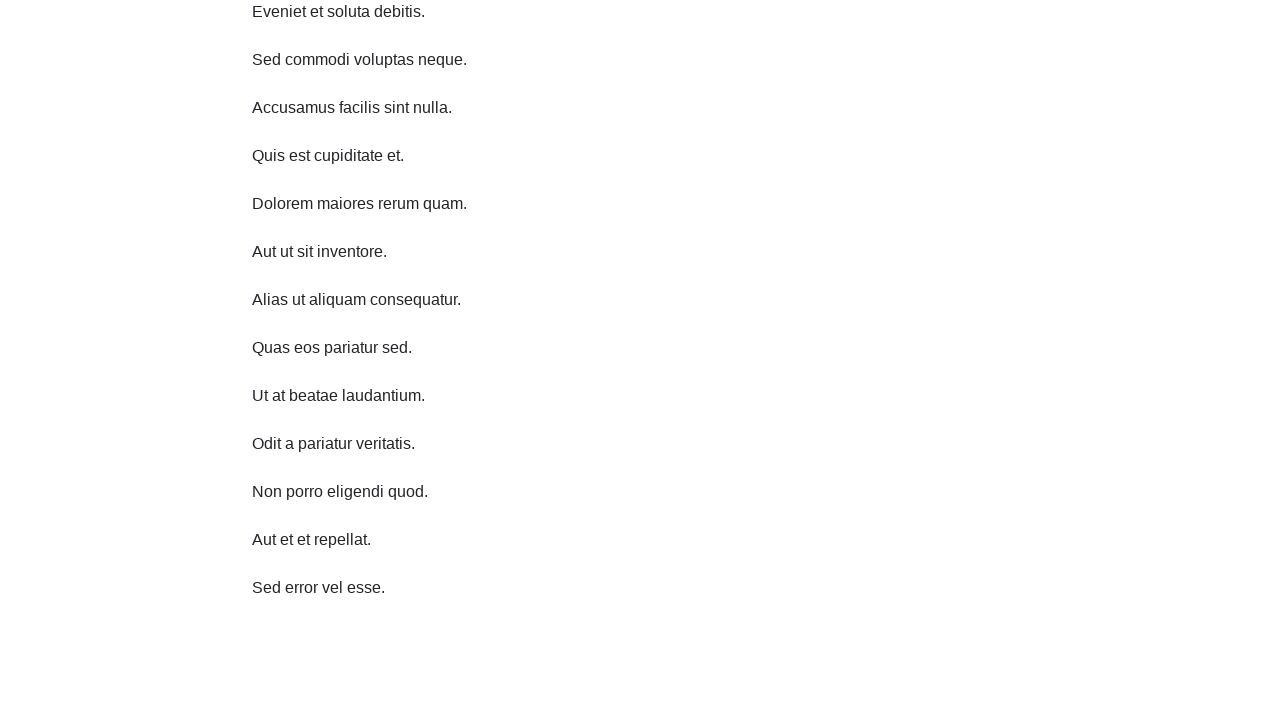

Scrolled down 750 pixels (scroll down iteration 7/10)
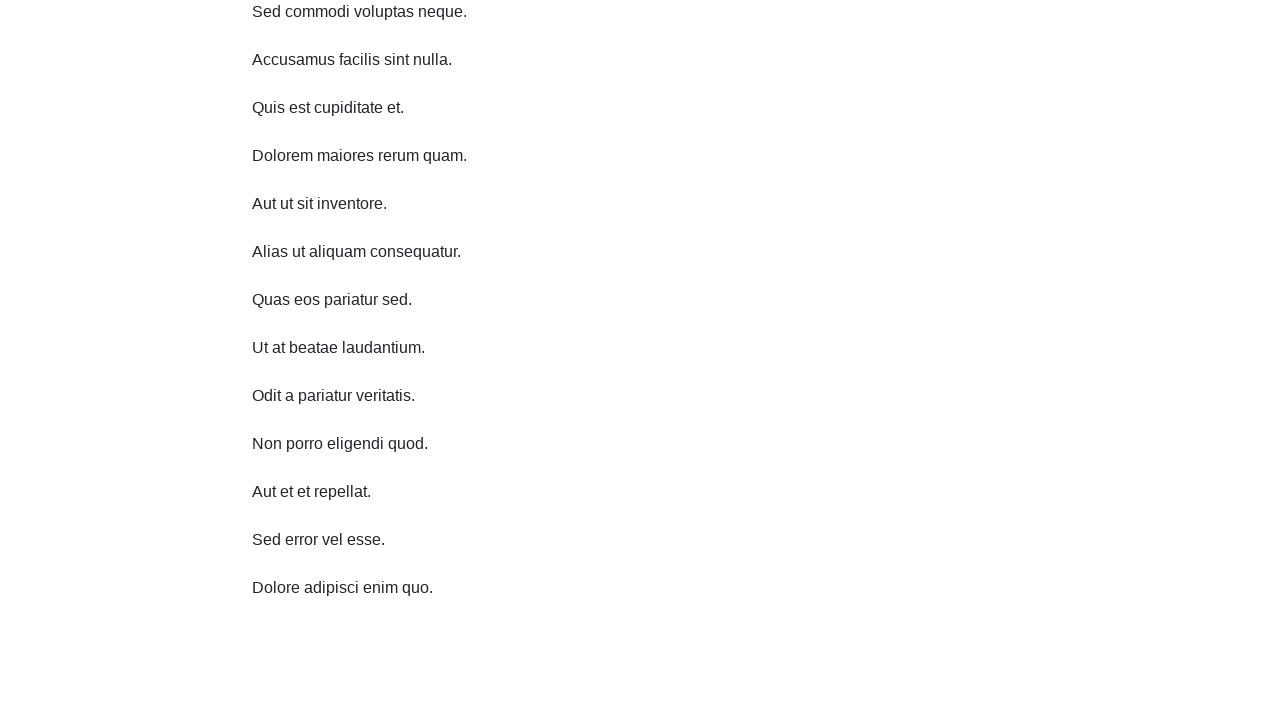

Waited 2 seconds after scrolling down (iteration 7/10)
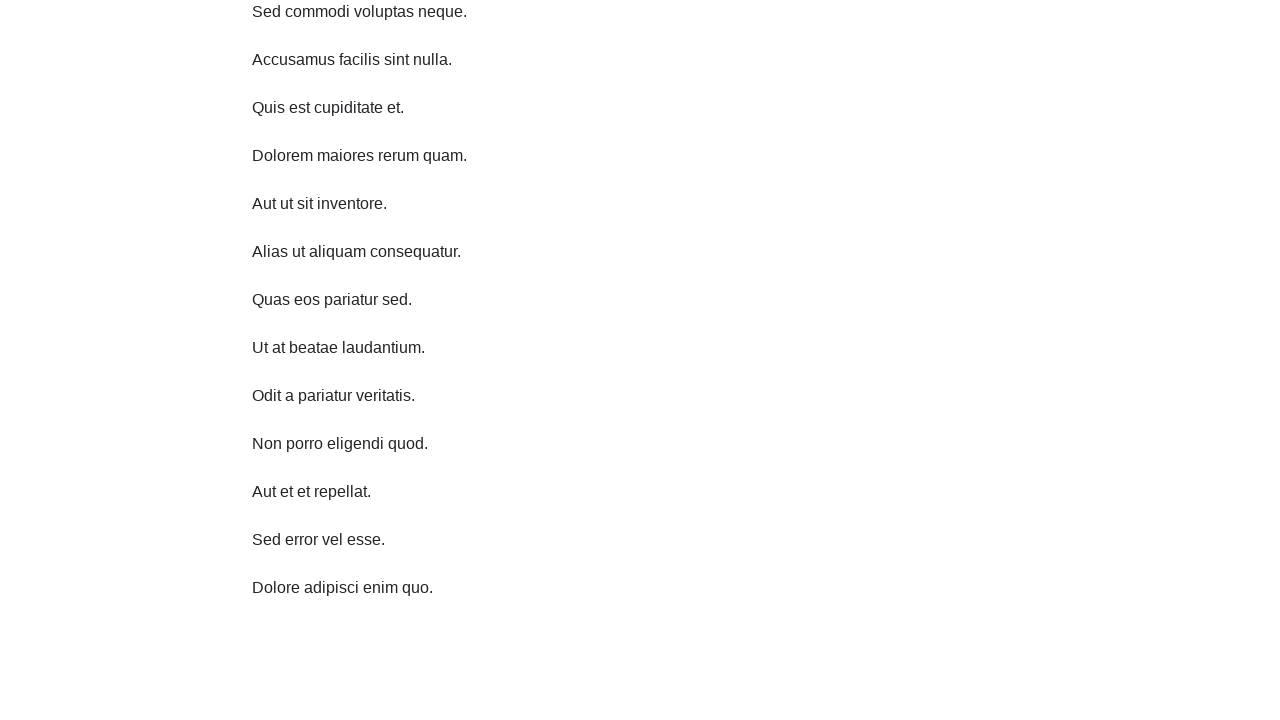

Scrolled down 750 pixels (scroll down iteration 8/10)
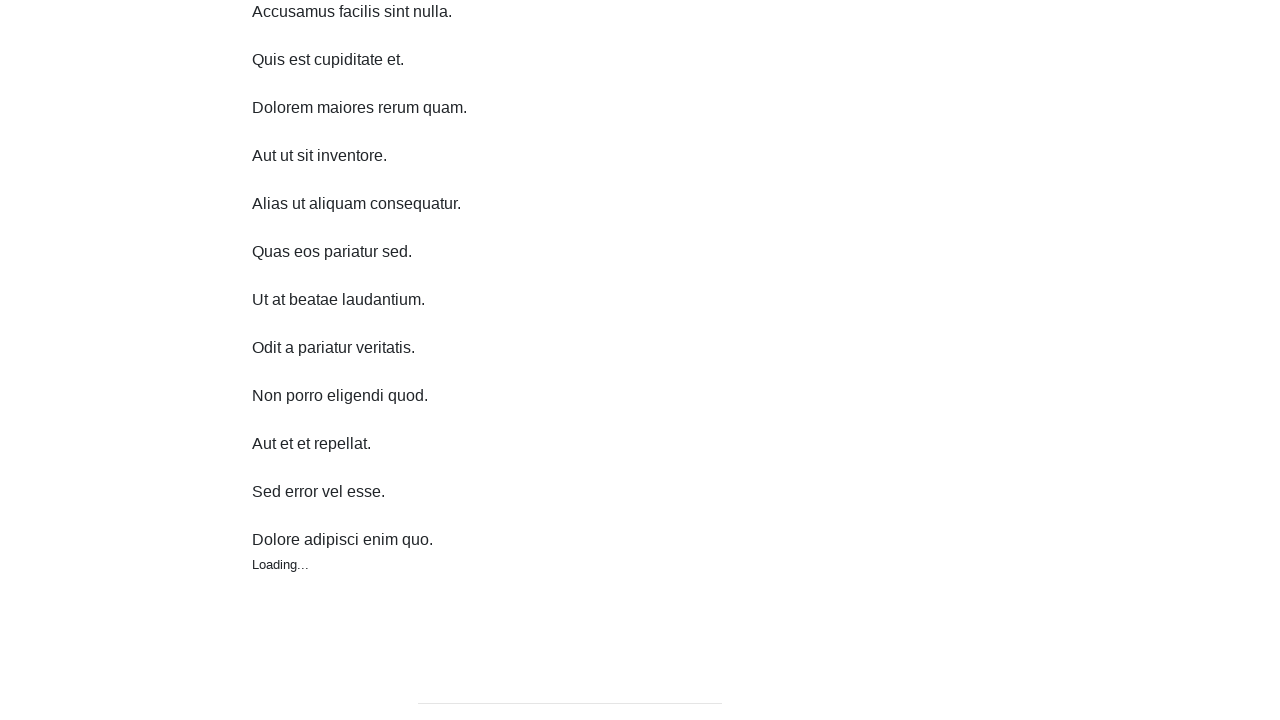

Waited 2 seconds after scrolling down (iteration 8/10)
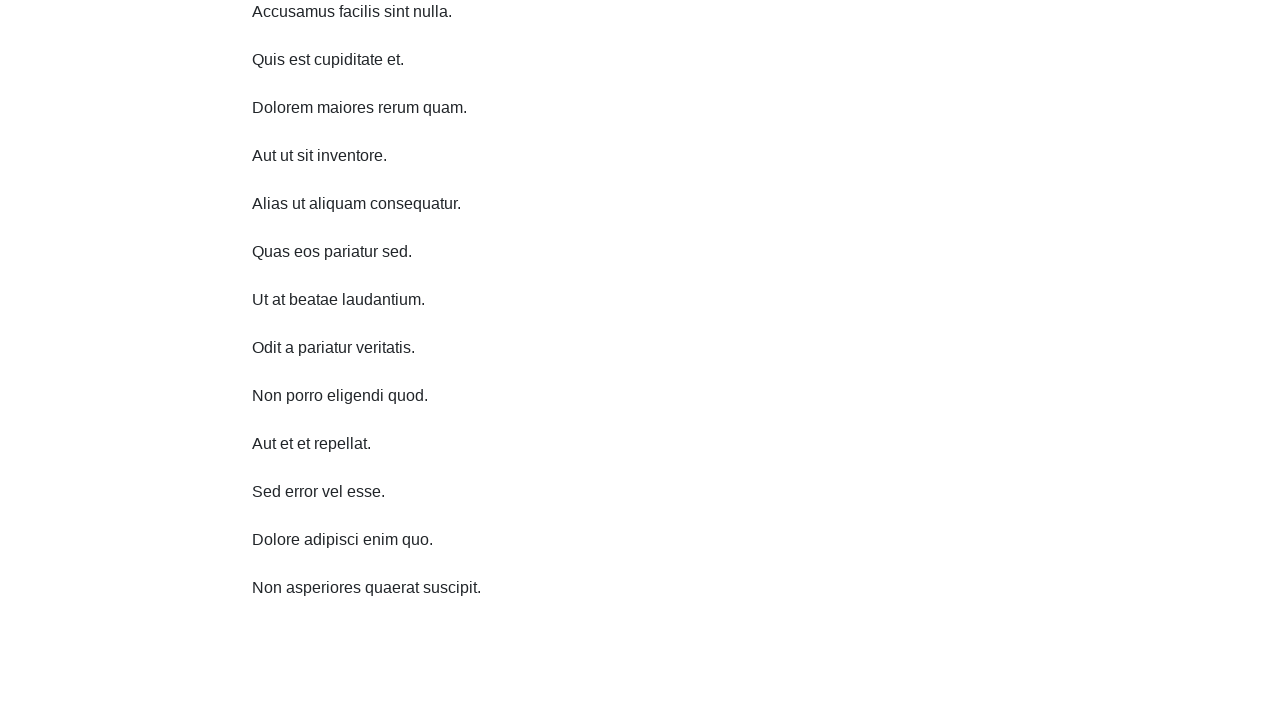

Scrolled down 750 pixels (scroll down iteration 9/10)
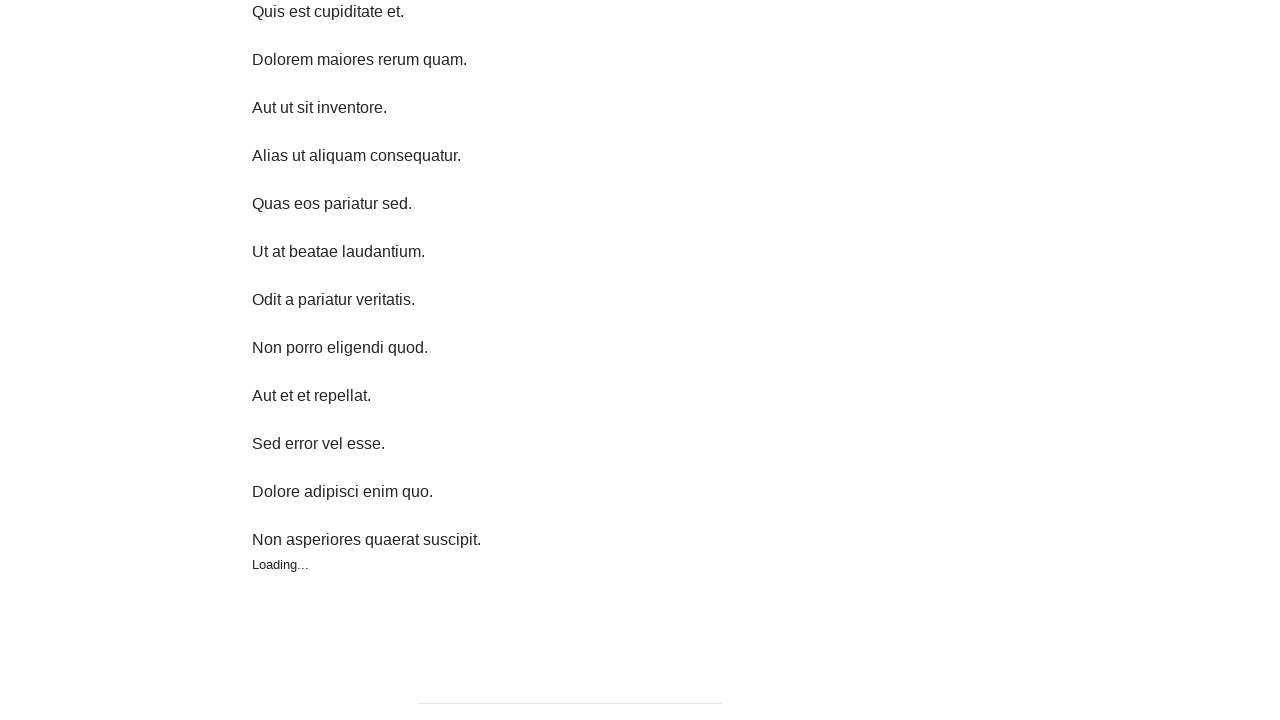

Waited 2 seconds after scrolling down (iteration 9/10)
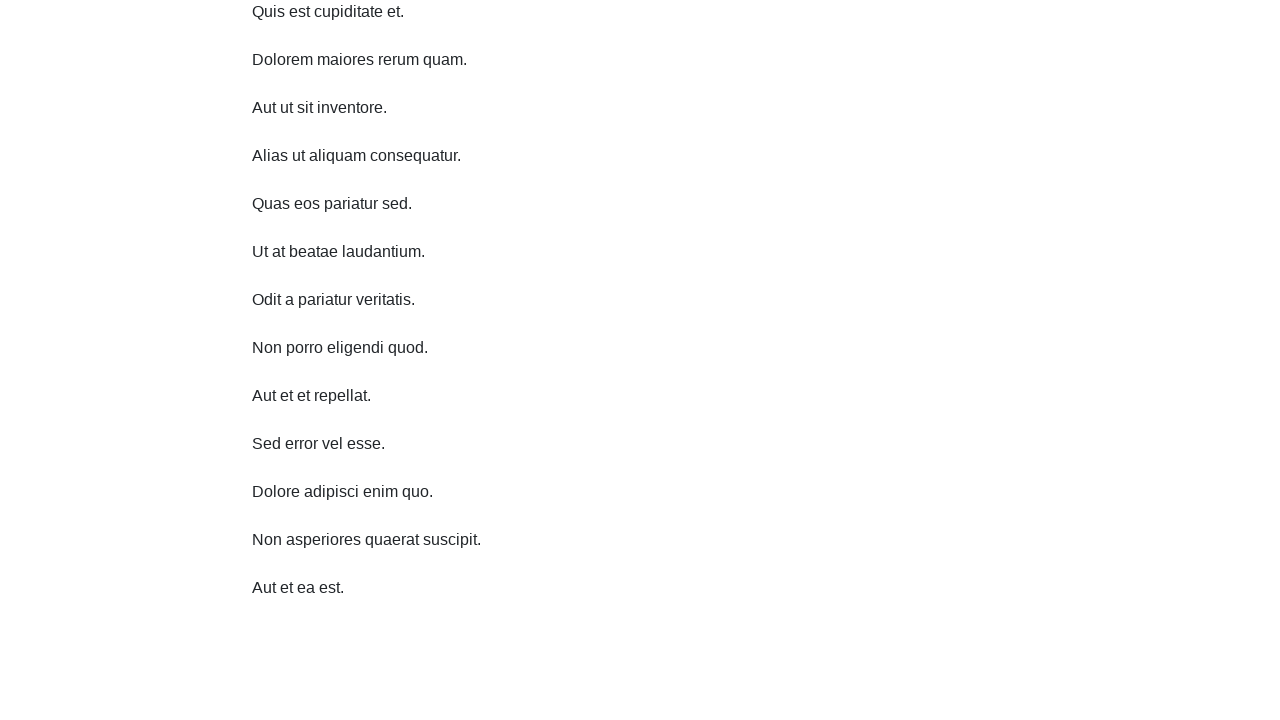

Scrolled down 750 pixels (scroll down iteration 10/10)
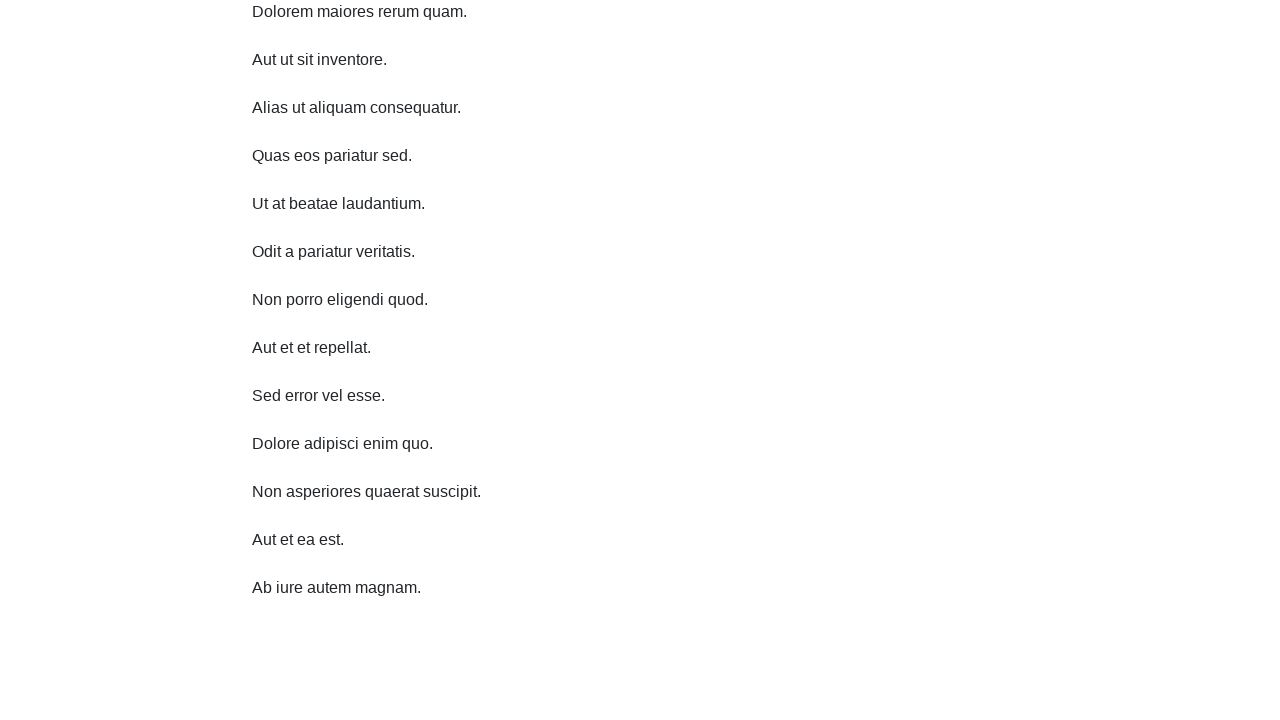

Waited 2 seconds after scrolling down (iteration 10/10)
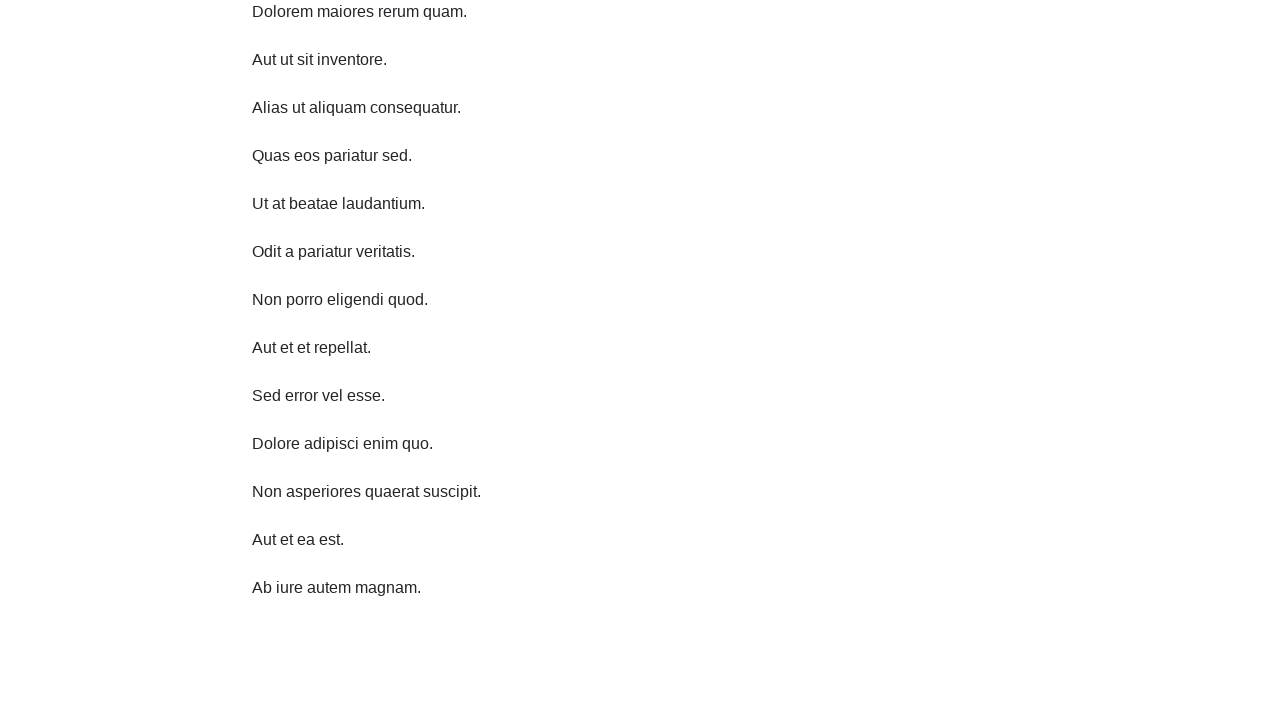

Scrolled up 750 pixels (scroll up iteration 1/10)
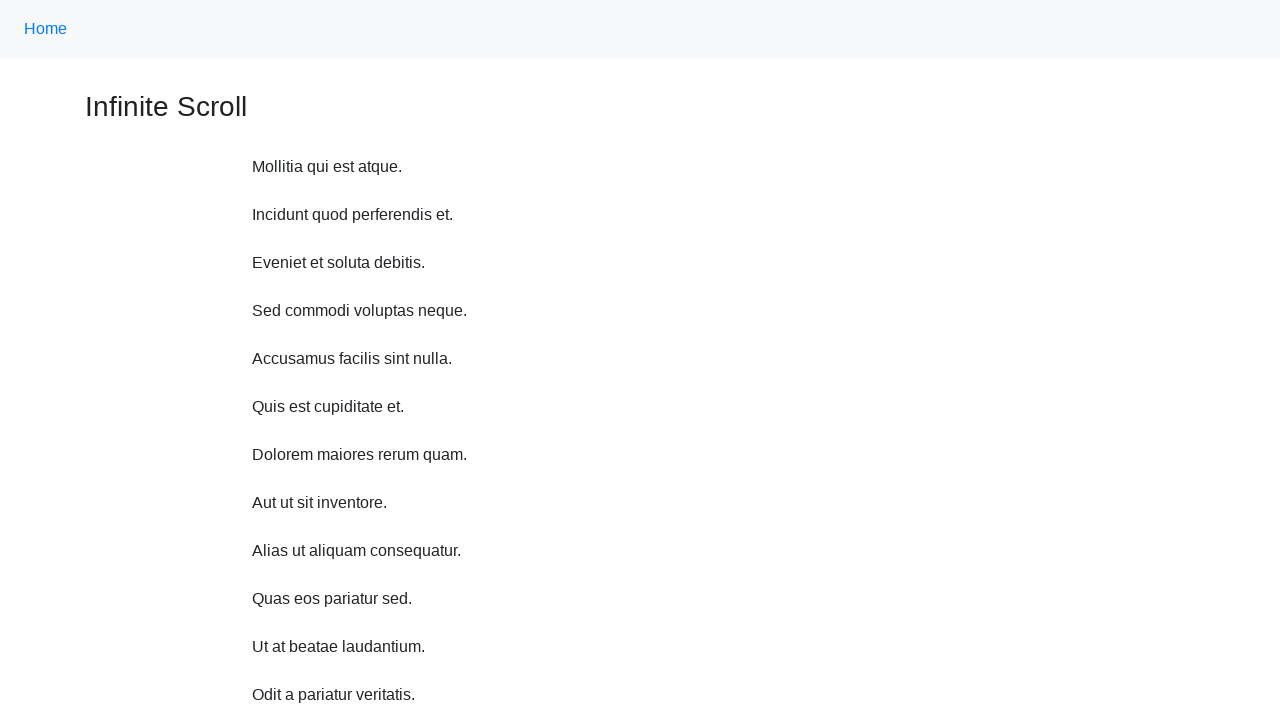

Waited 2 seconds after scrolling up (iteration 1/10)
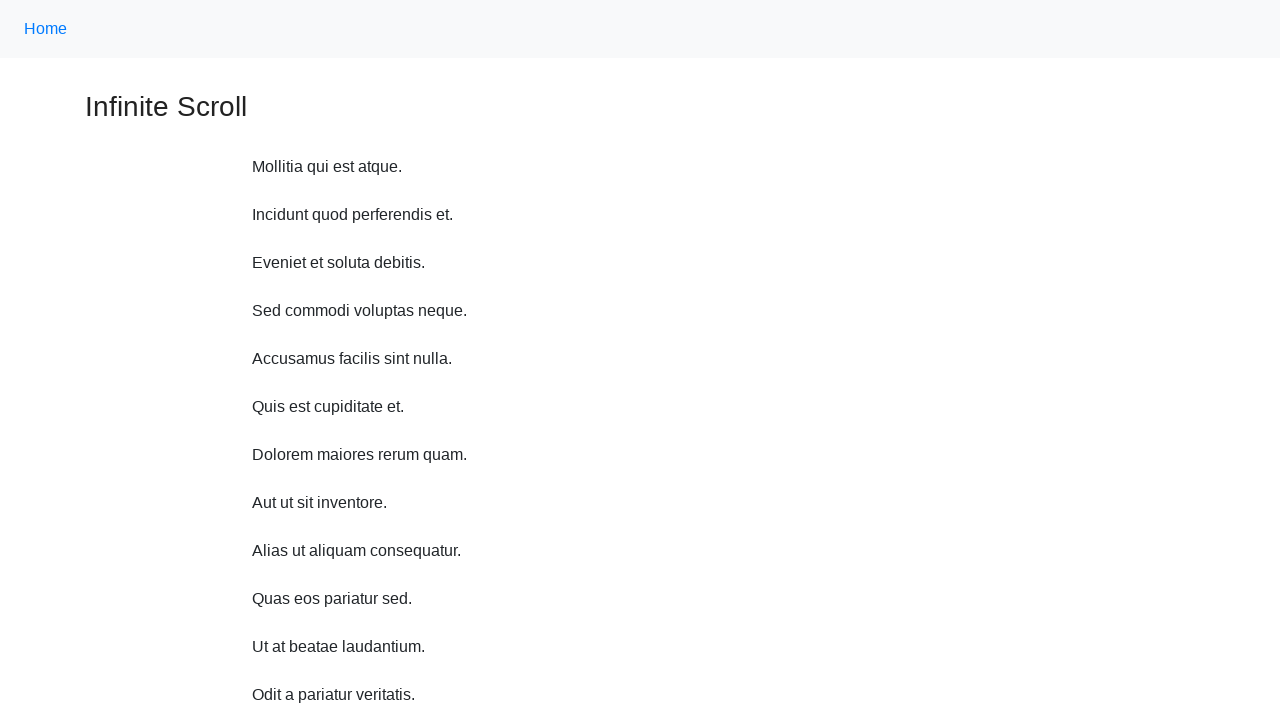

Scrolled up 750 pixels (scroll up iteration 2/10)
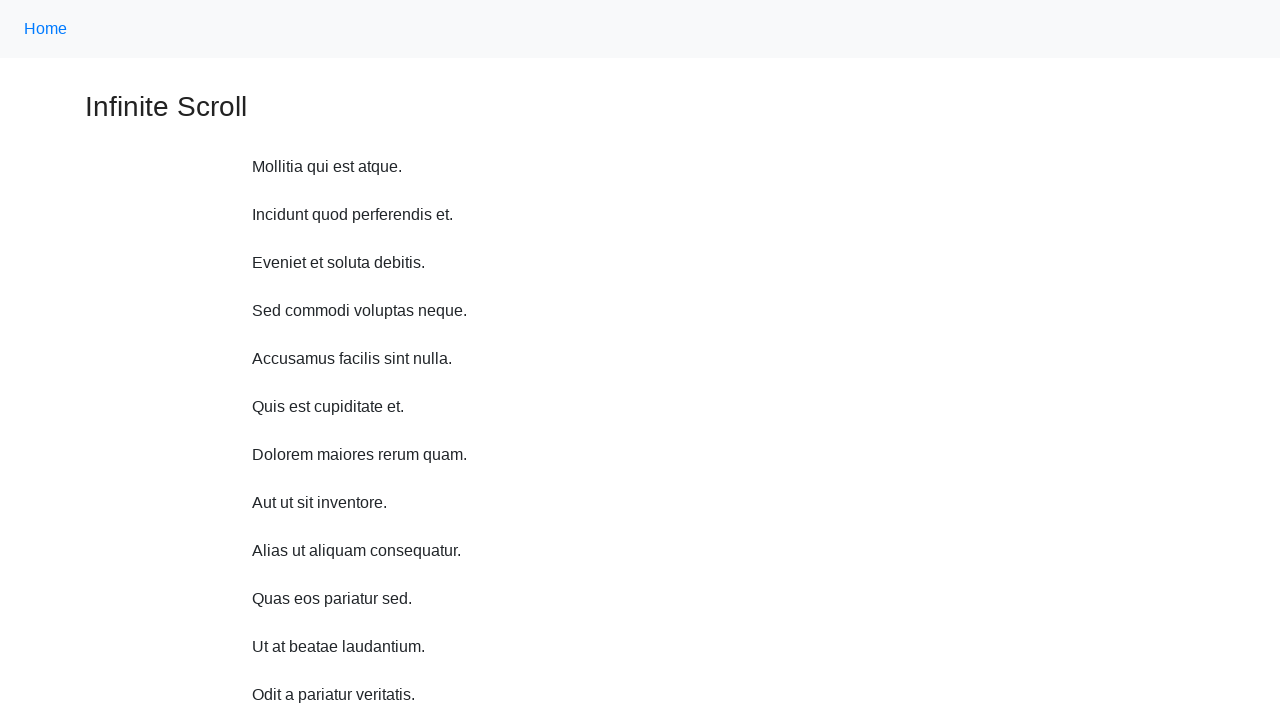

Waited 2 seconds after scrolling up (iteration 2/10)
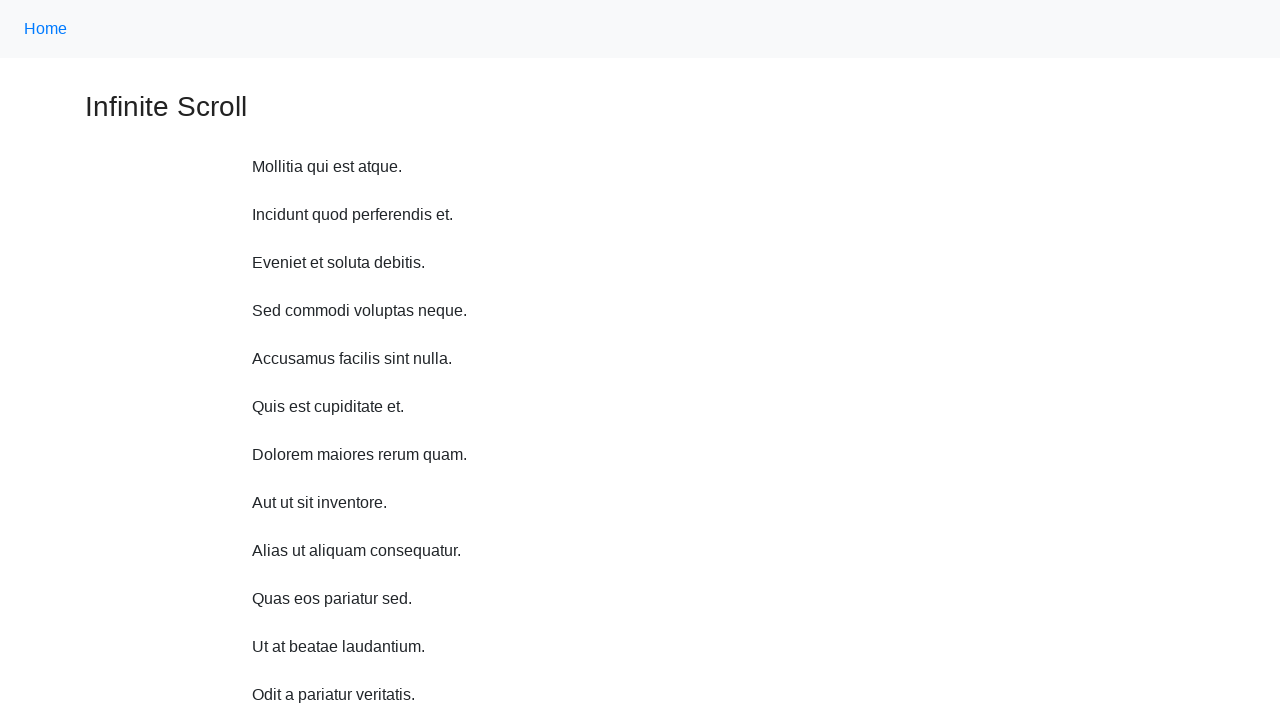

Scrolled up 750 pixels (scroll up iteration 3/10)
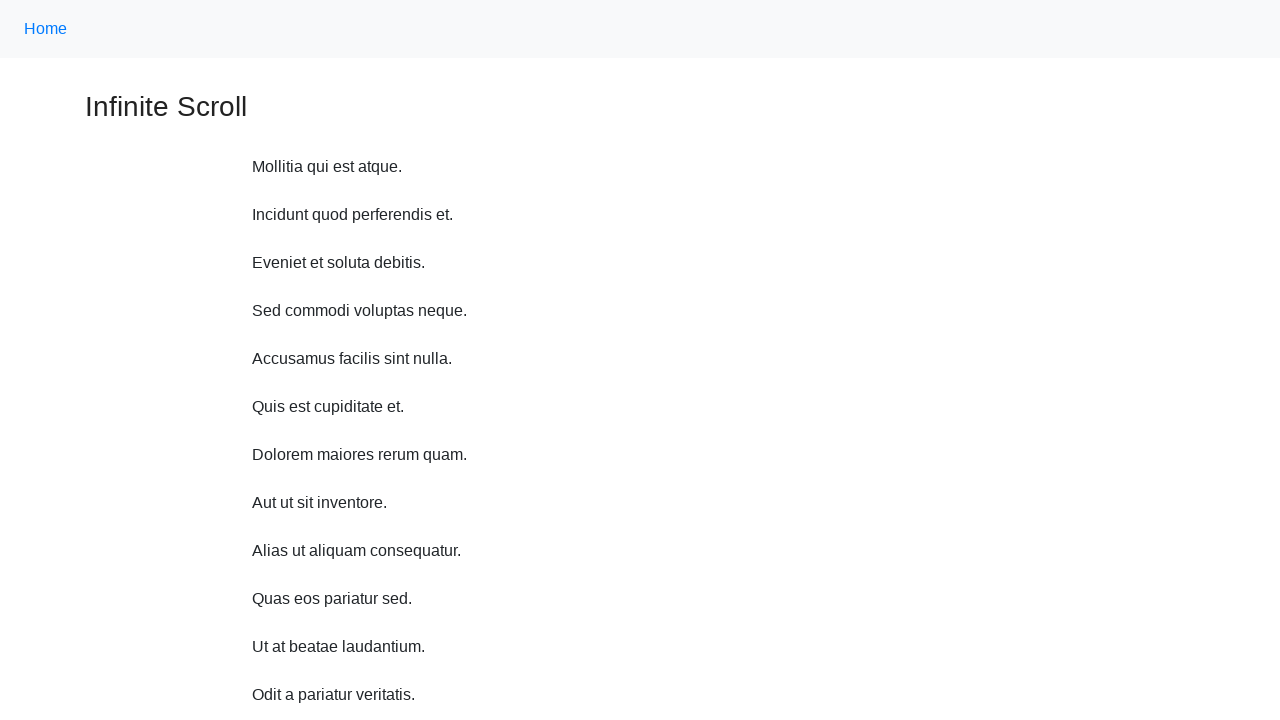

Waited 2 seconds after scrolling up (iteration 3/10)
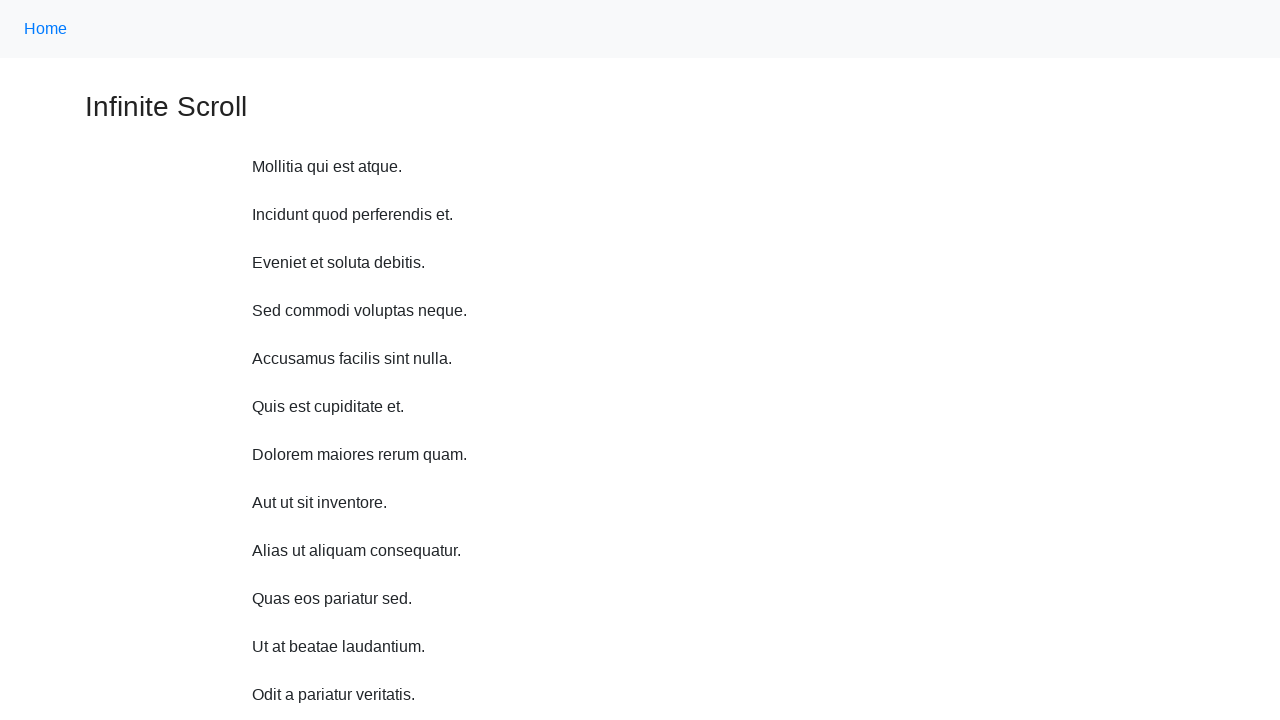

Scrolled up 750 pixels (scroll up iteration 4/10)
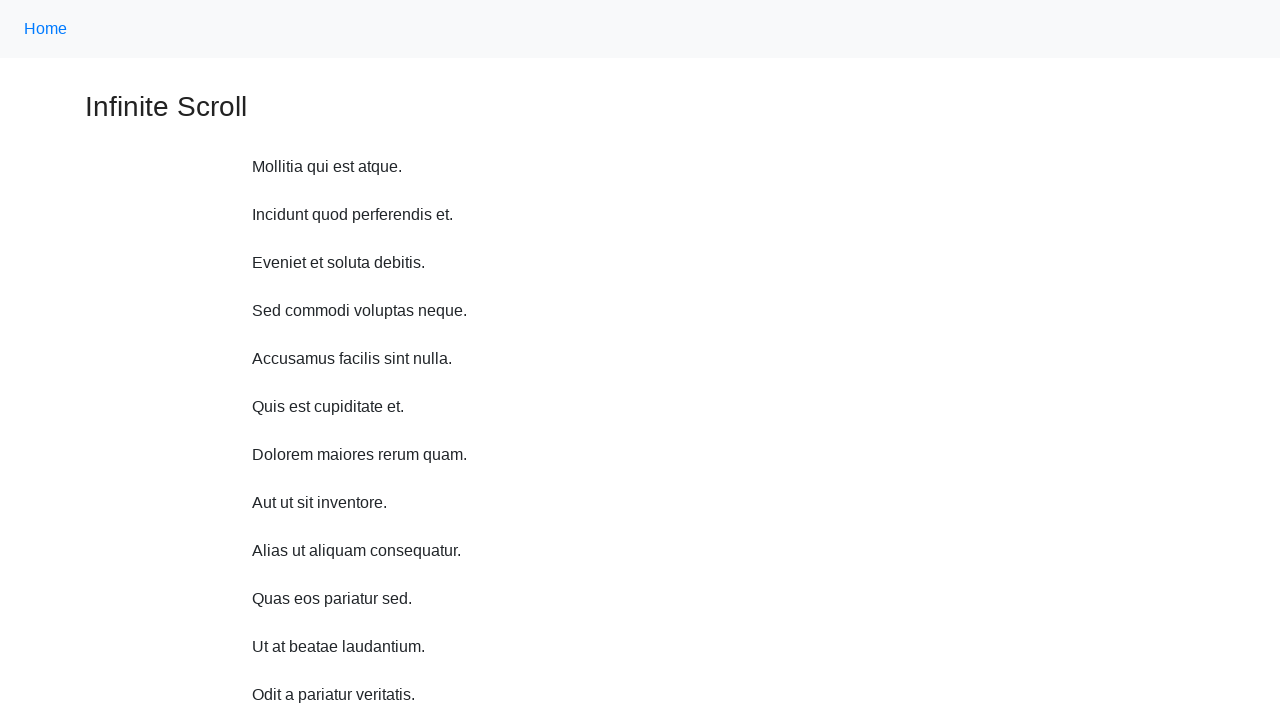

Waited 2 seconds after scrolling up (iteration 4/10)
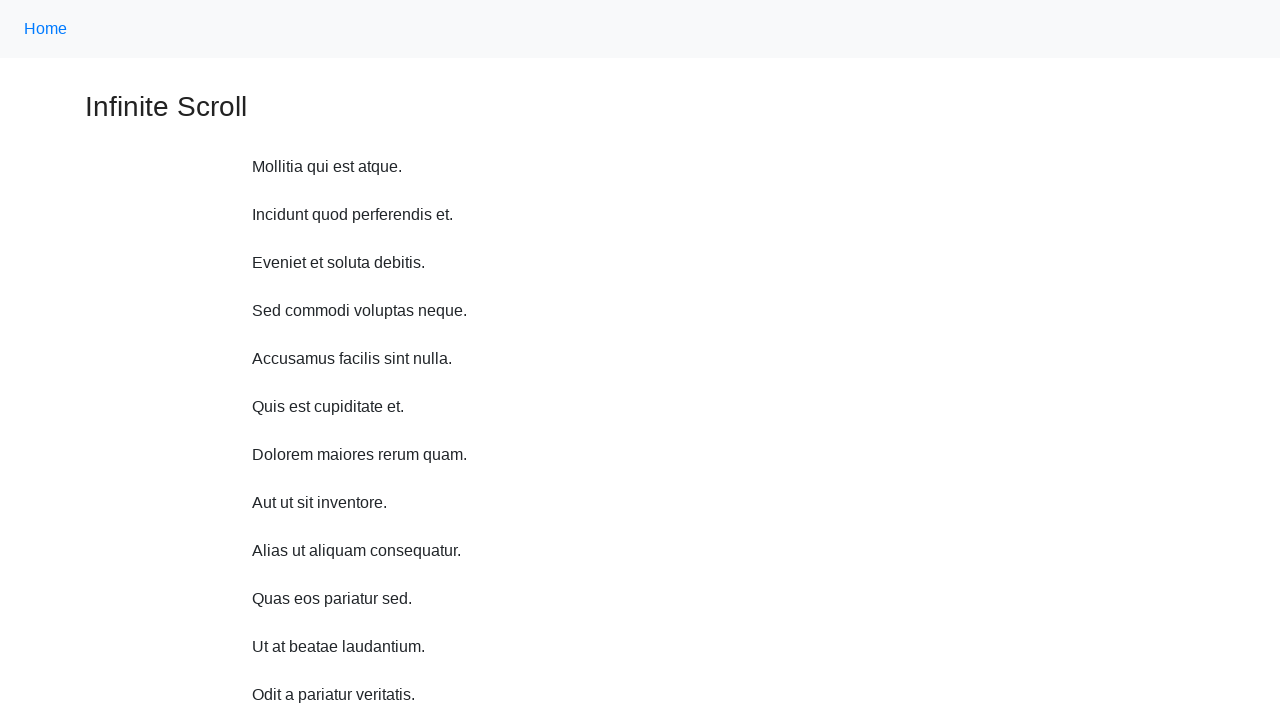

Scrolled up 750 pixels (scroll up iteration 5/10)
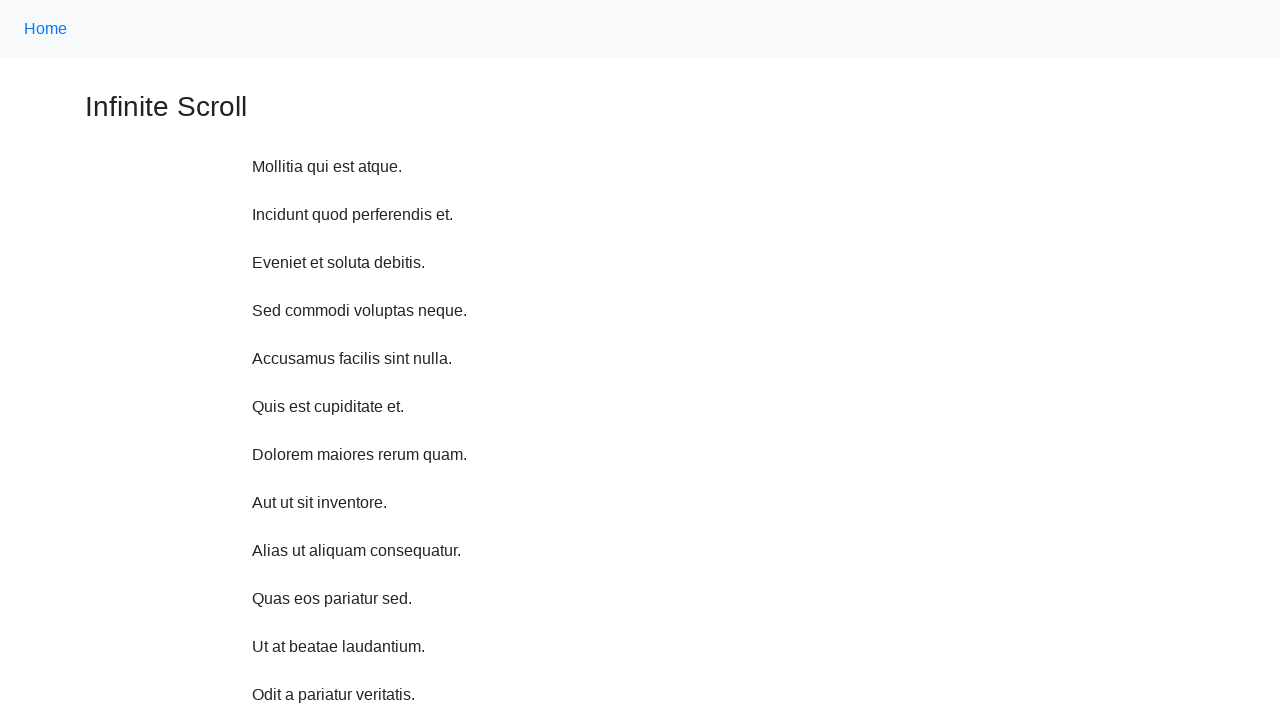

Waited 2 seconds after scrolling up (iteration 5/10)
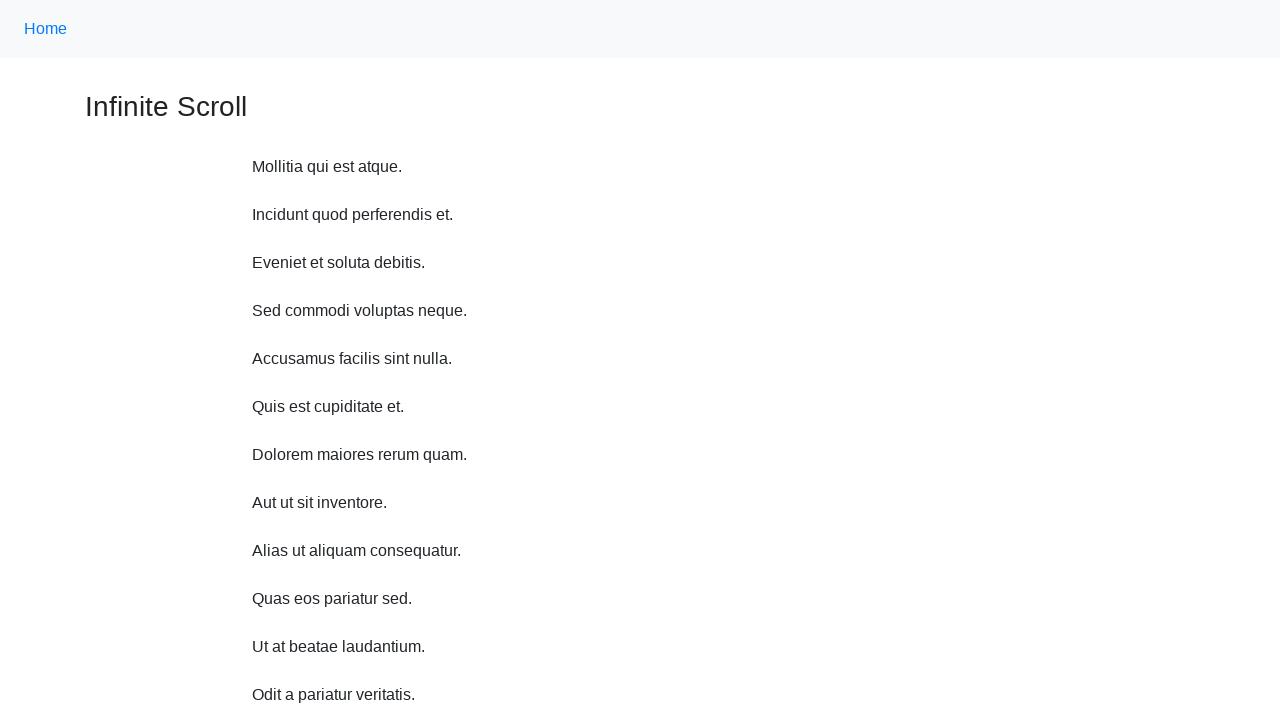

Scrolled up 750 pixels (scroll up iteration 6/10)
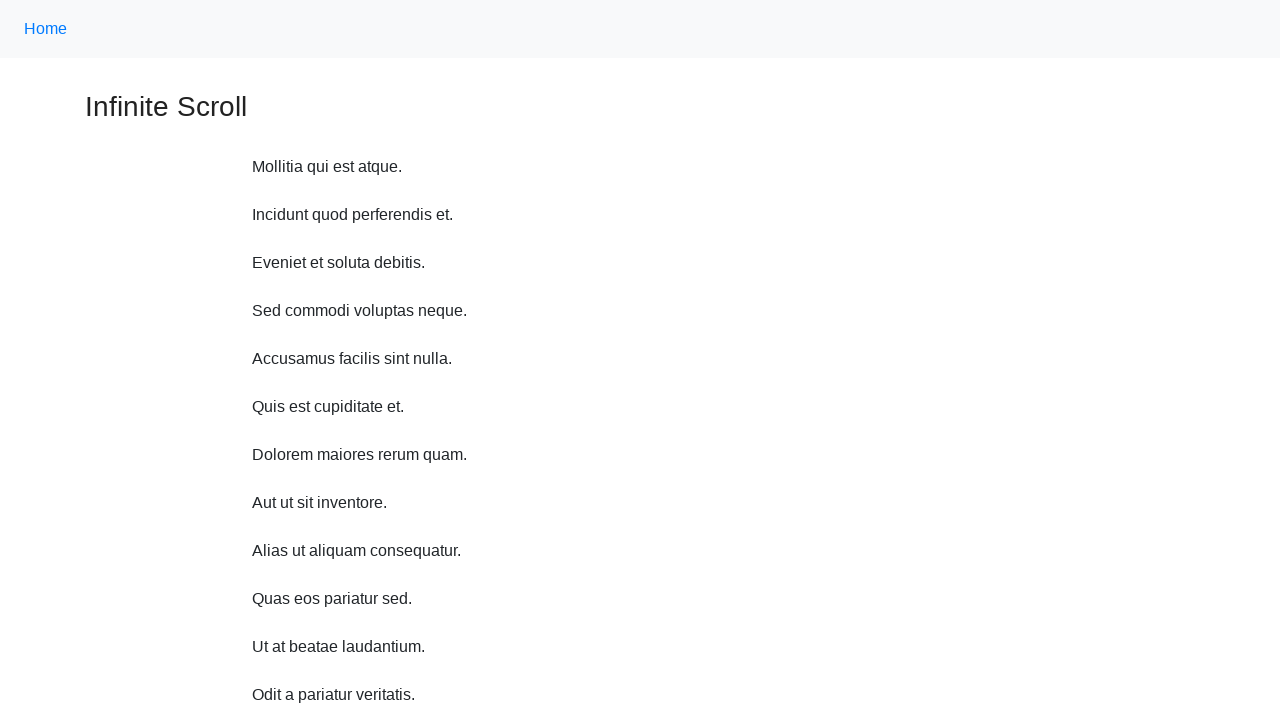

Waited 2 seconds after scrolling up (iteration 6/10)
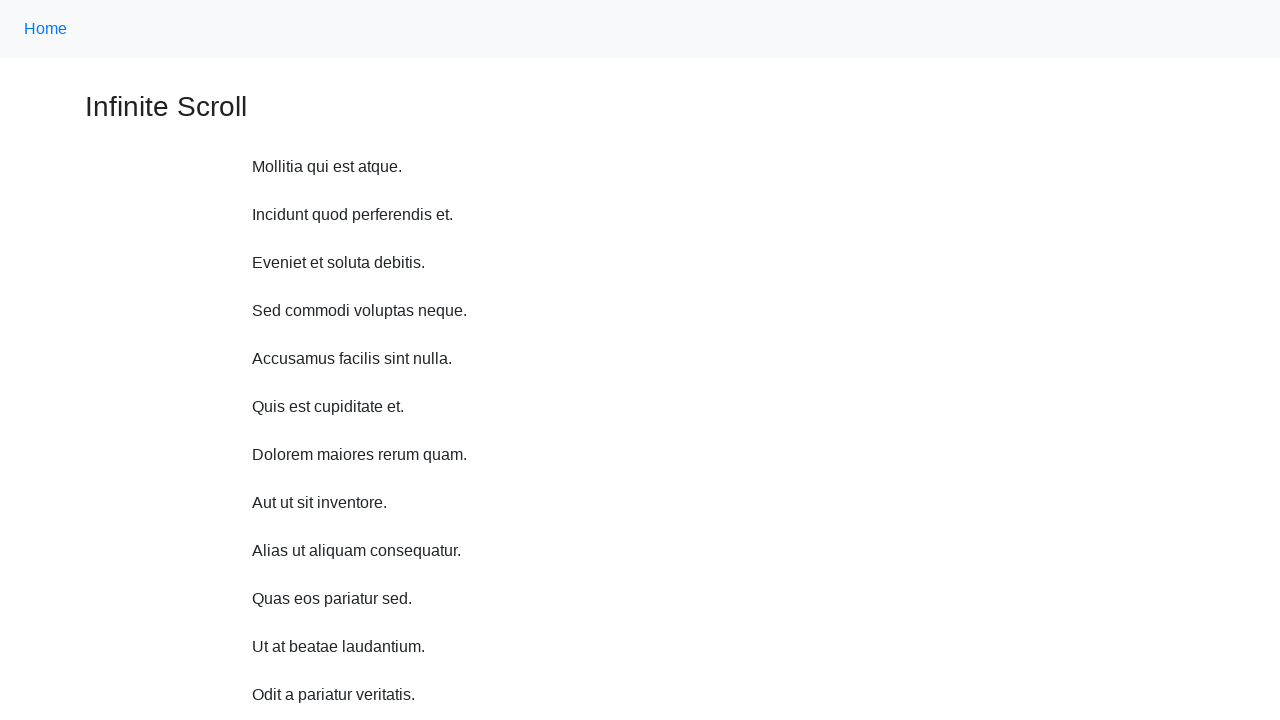

Scrolled up 750 pixels (scroll up iteration 7/10)
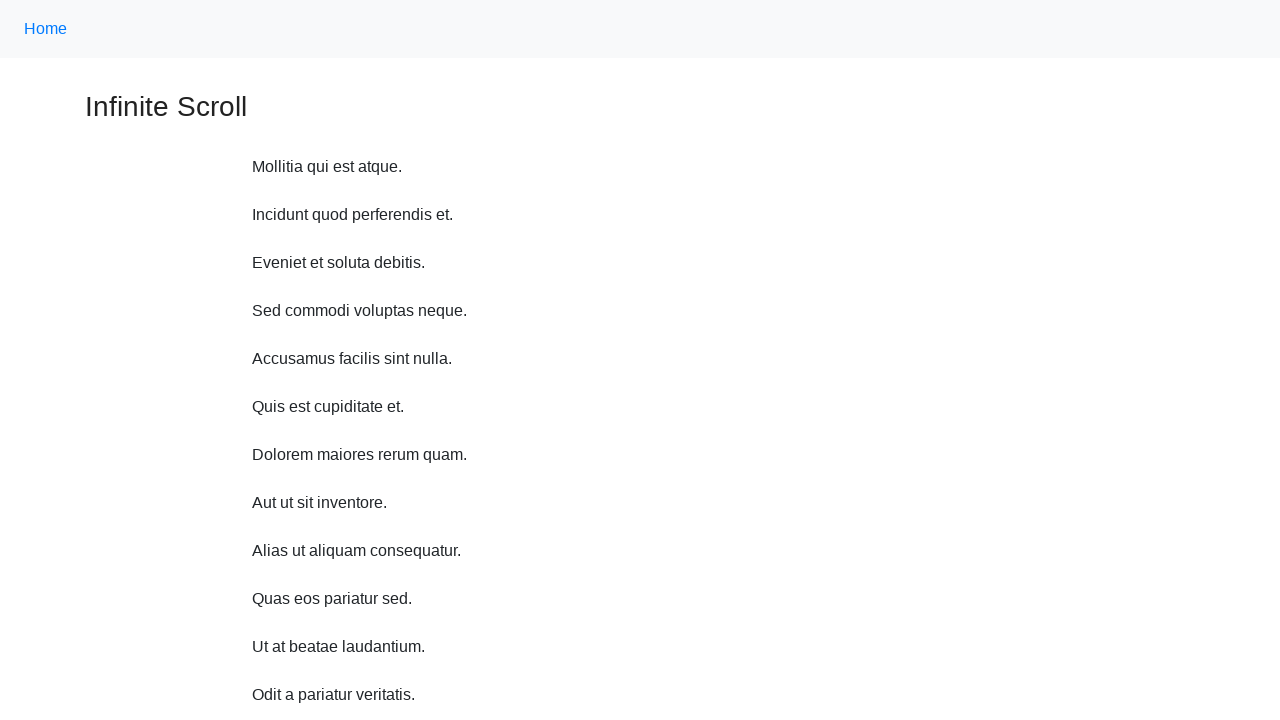

Waited 2 seconds after scrolling up (iteration 7/10)
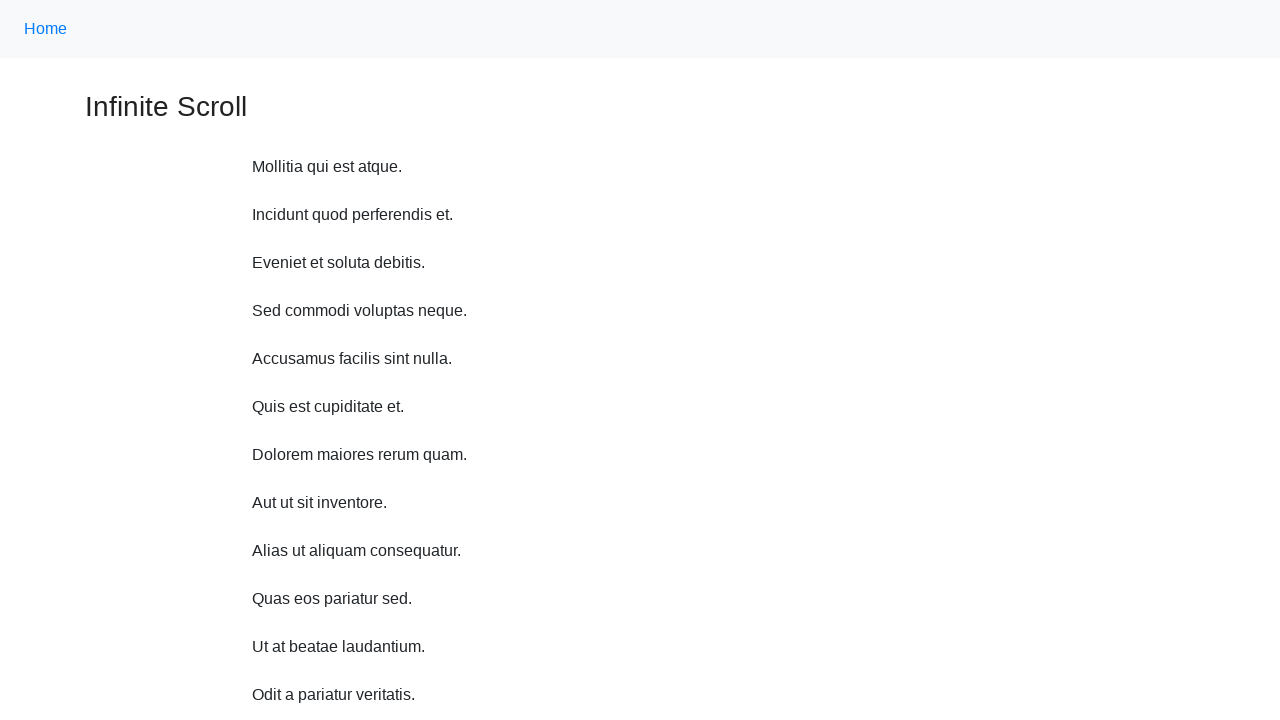

Scrolled up 750 pixels (scroll up iteration 8/10)
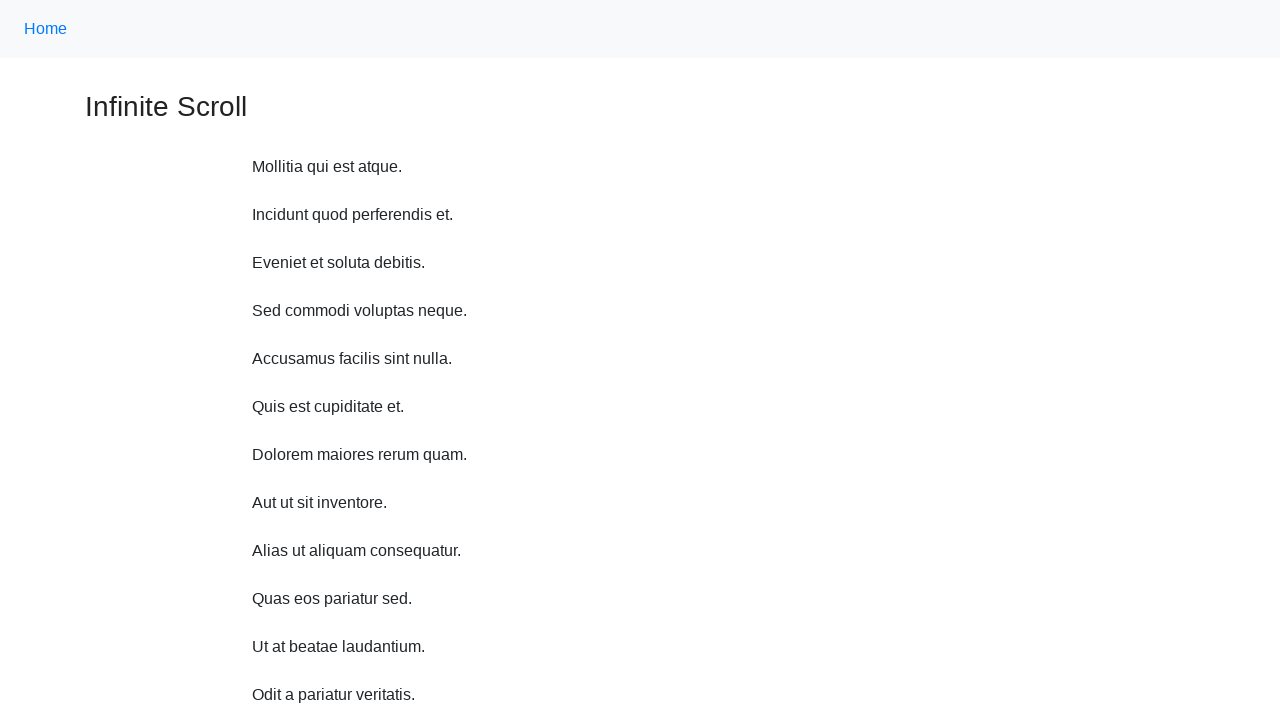

Waited 2 seconds after scrolling up (iteration 8/10)
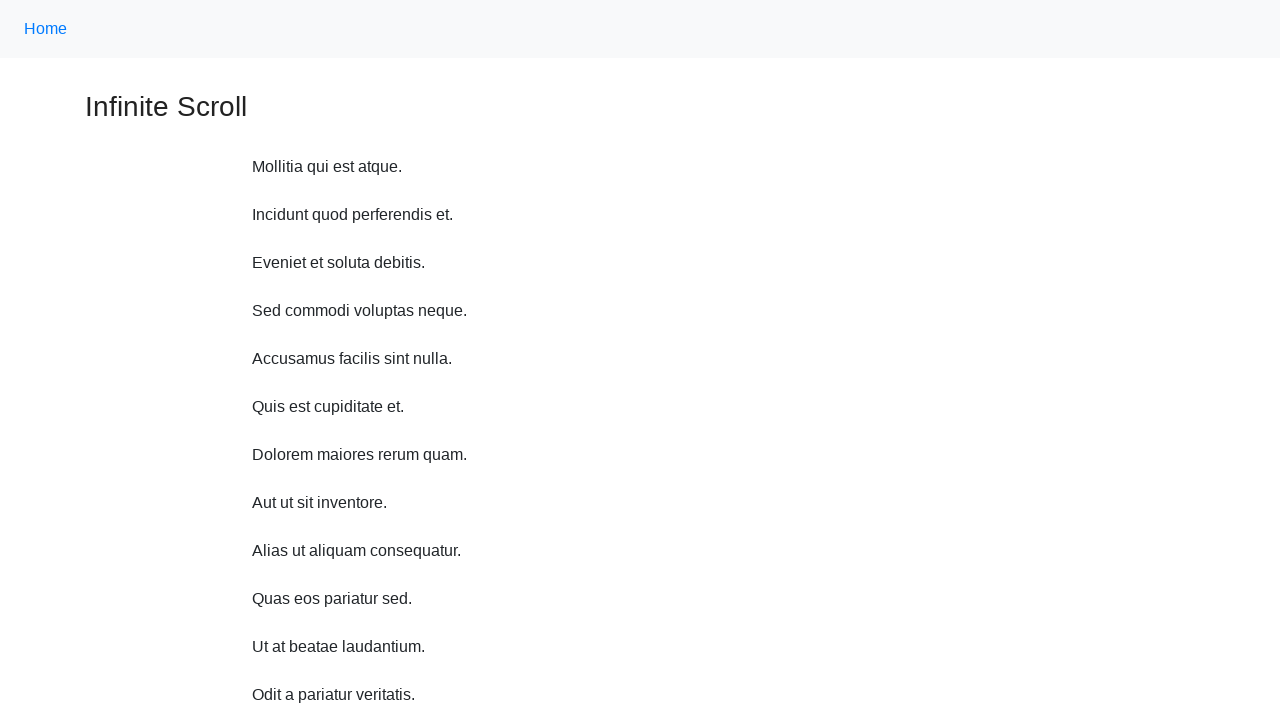

Scrolled up 750 pixels (scroll up iteration 9/10)
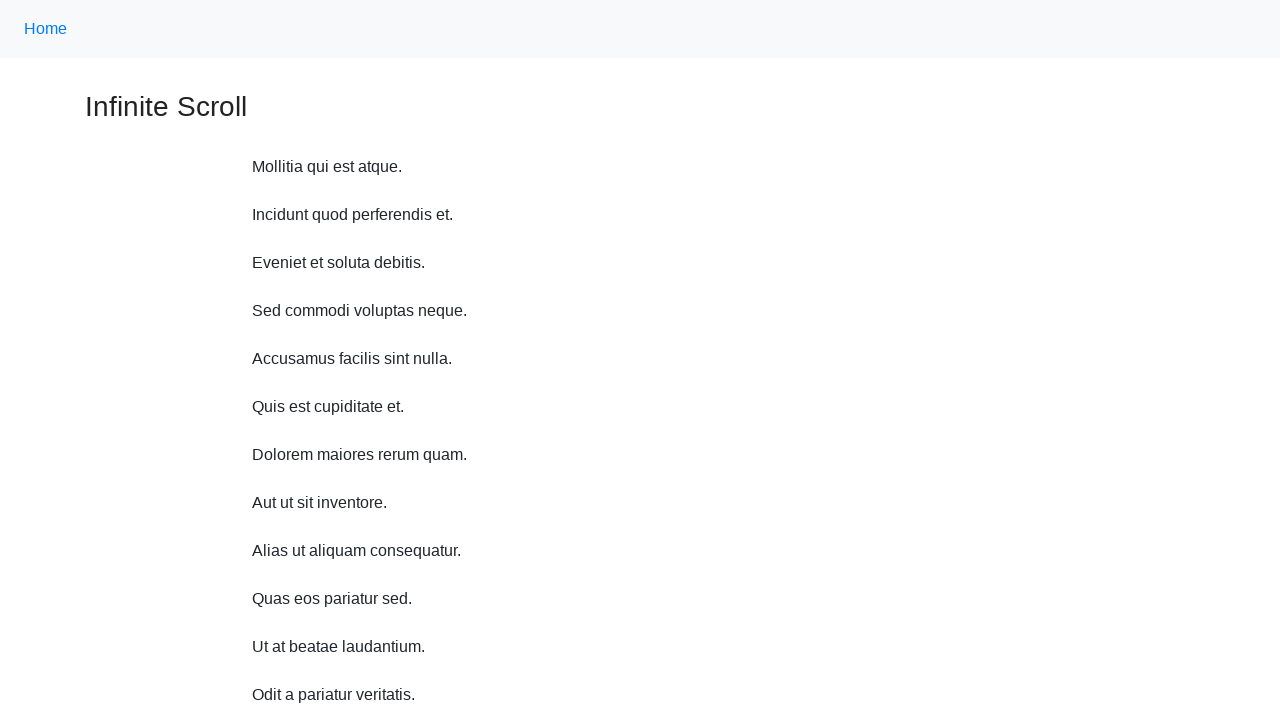

Waited 2 seconds after scrolling up (iteration 9/10)
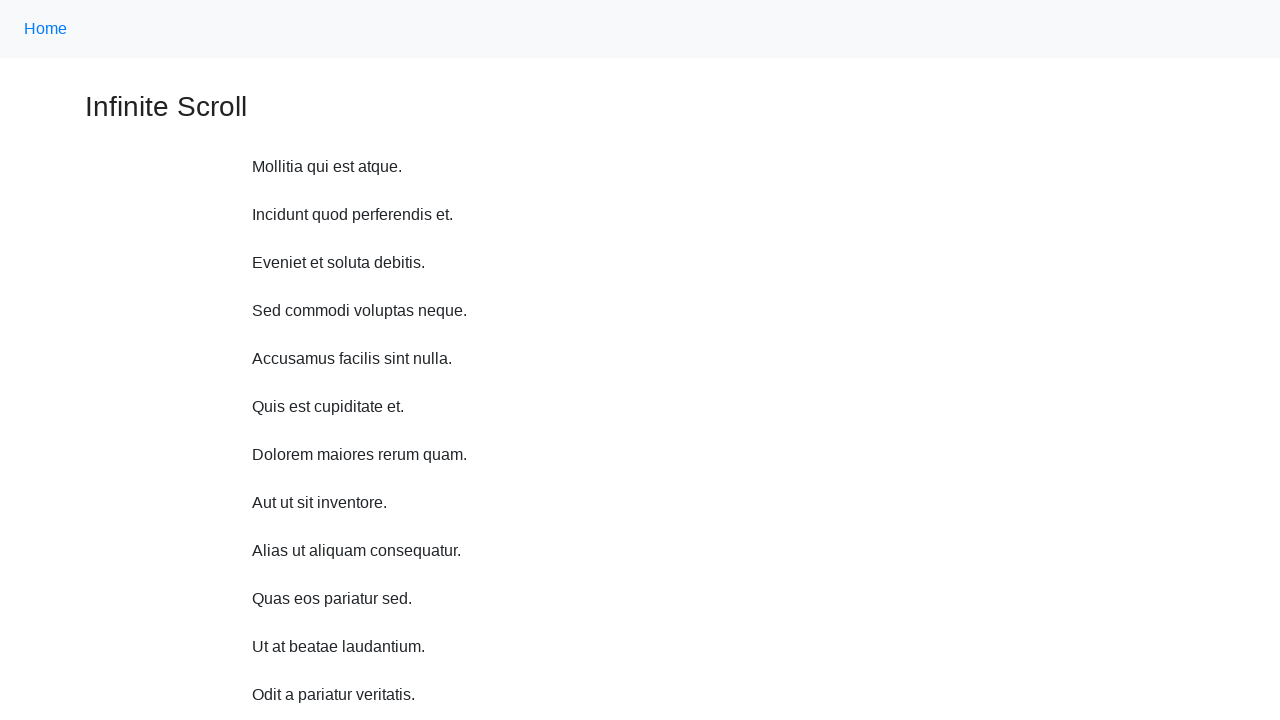

Scrolled up 750 pixels (scroll up iteration 10/10)
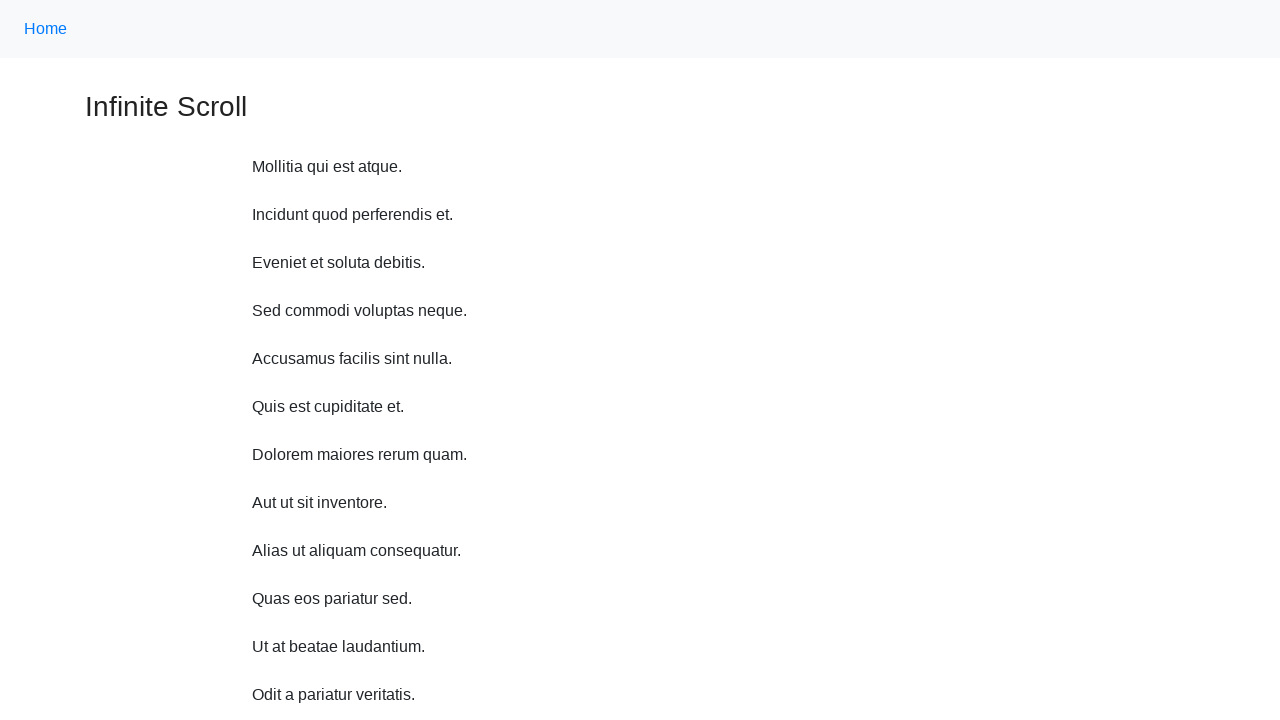

Waited 2 seconds after scrolling up (iteration 10/10)
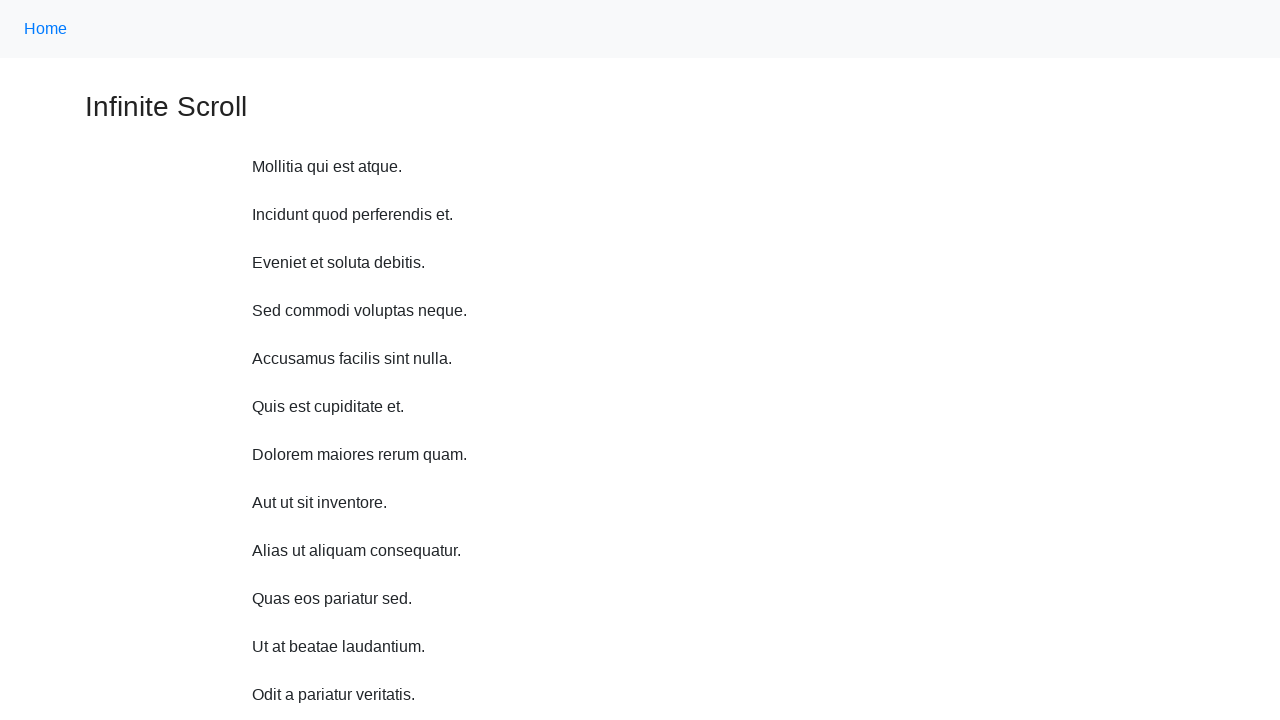

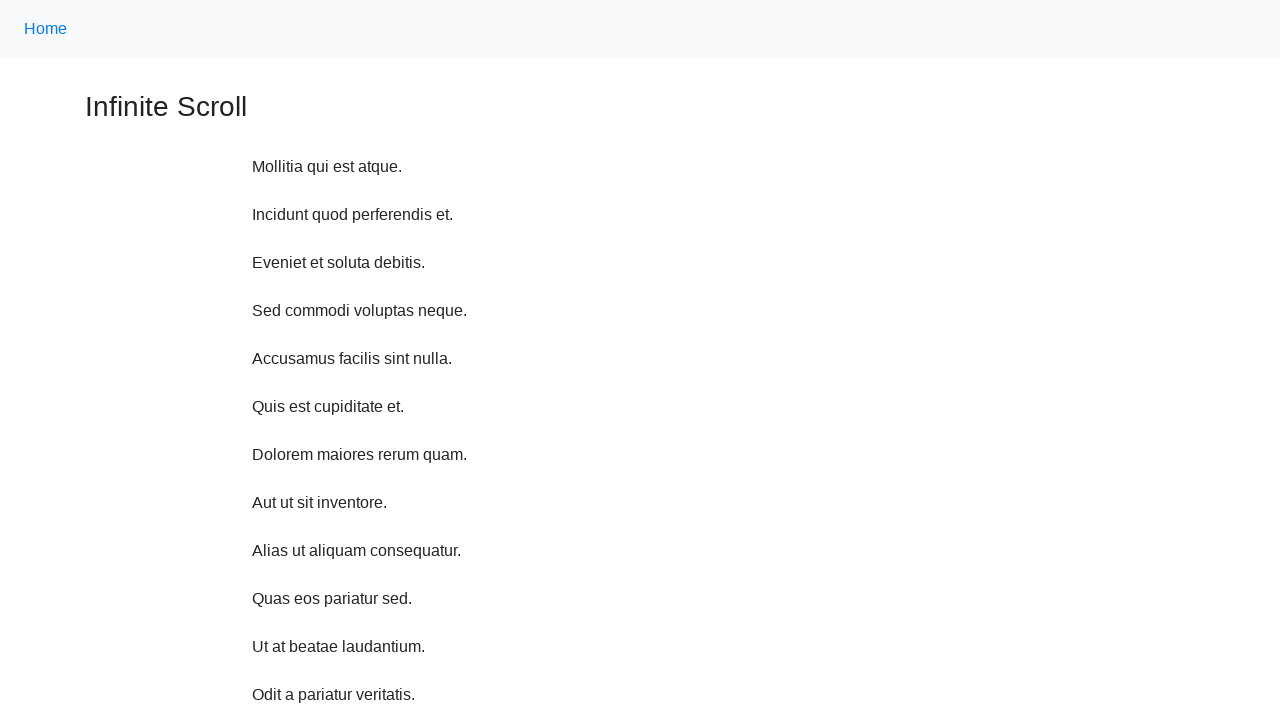